Tests an e-commerce shopping flow by adding items to cart, proceeding to checkout, and applying a promo code

Starting URL: https://rahulshettyacademy.com/seleniumPractise/#/

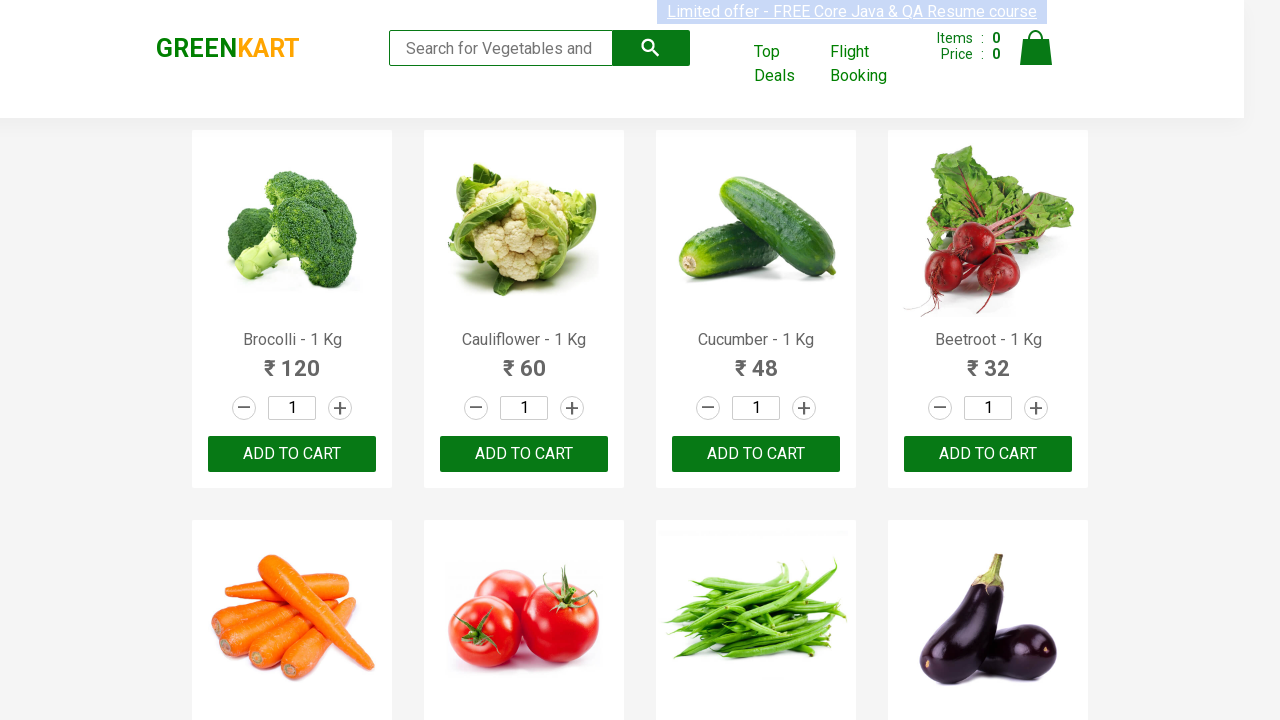

Located all product name elements on the page
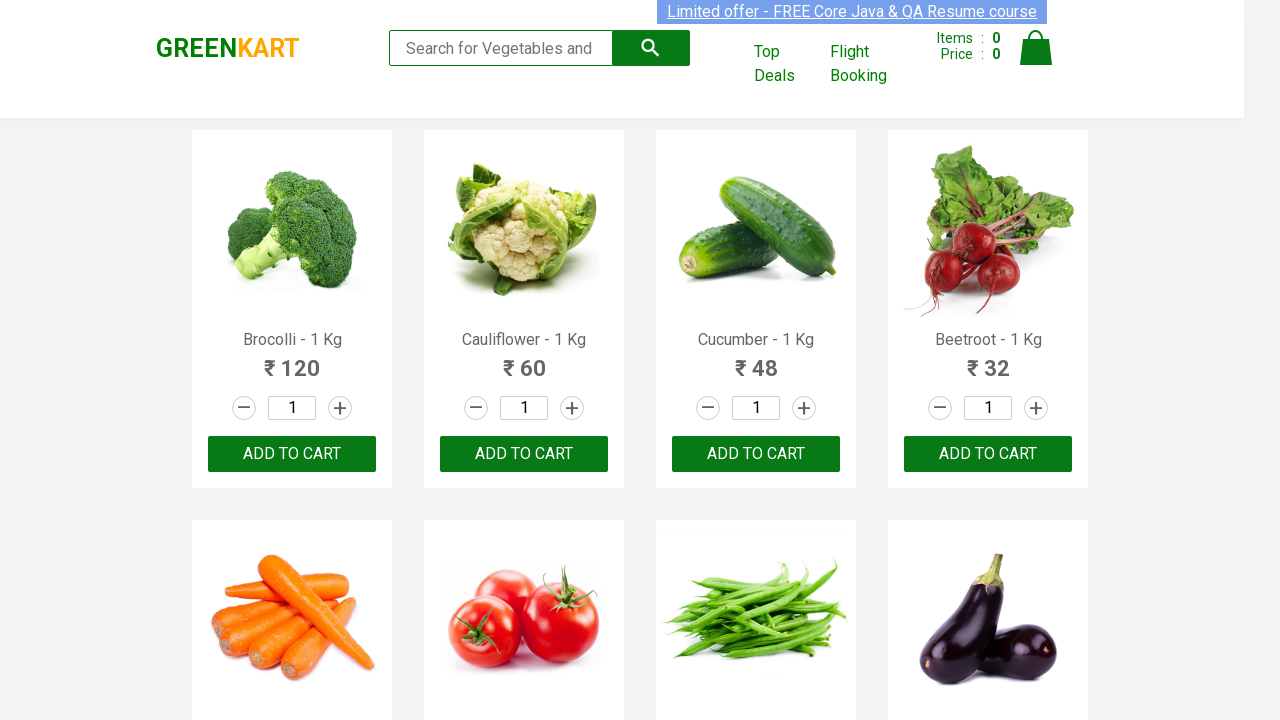

Retrieved product name: Brocolli
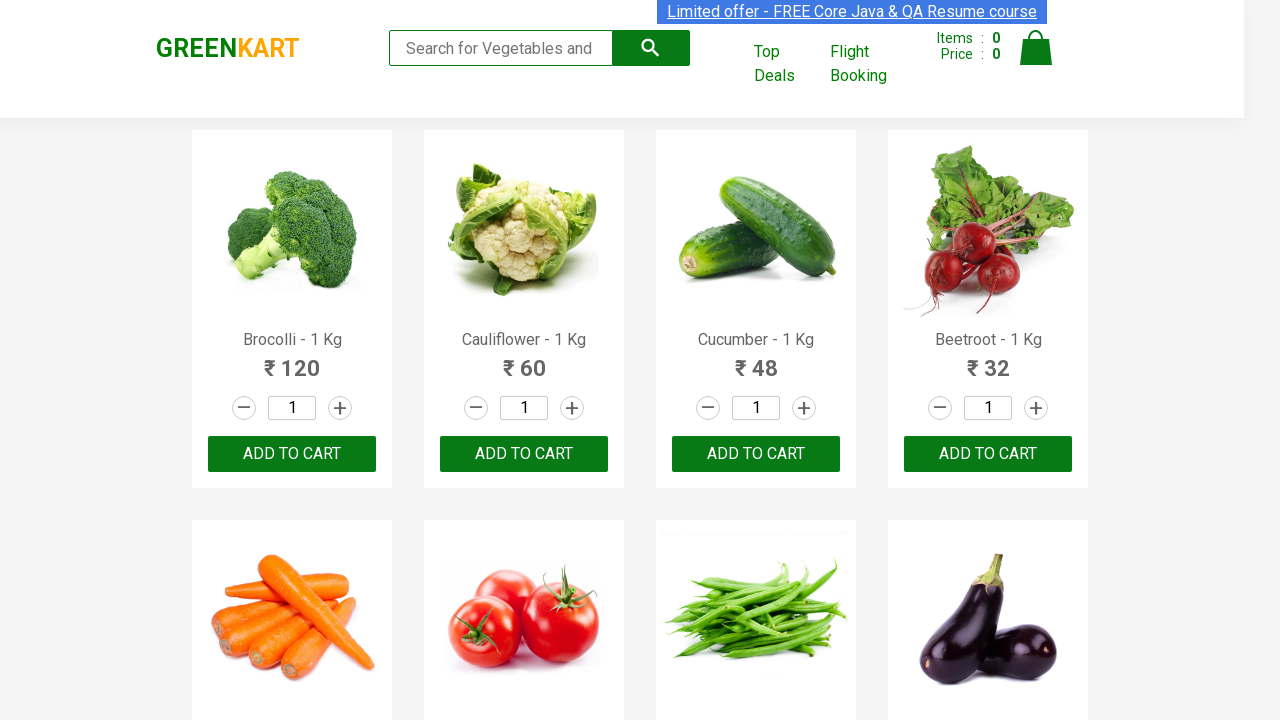

Added Brocolli to cart at (292, 454) on xpath=//div[@class='product-action']/button >> nth=0
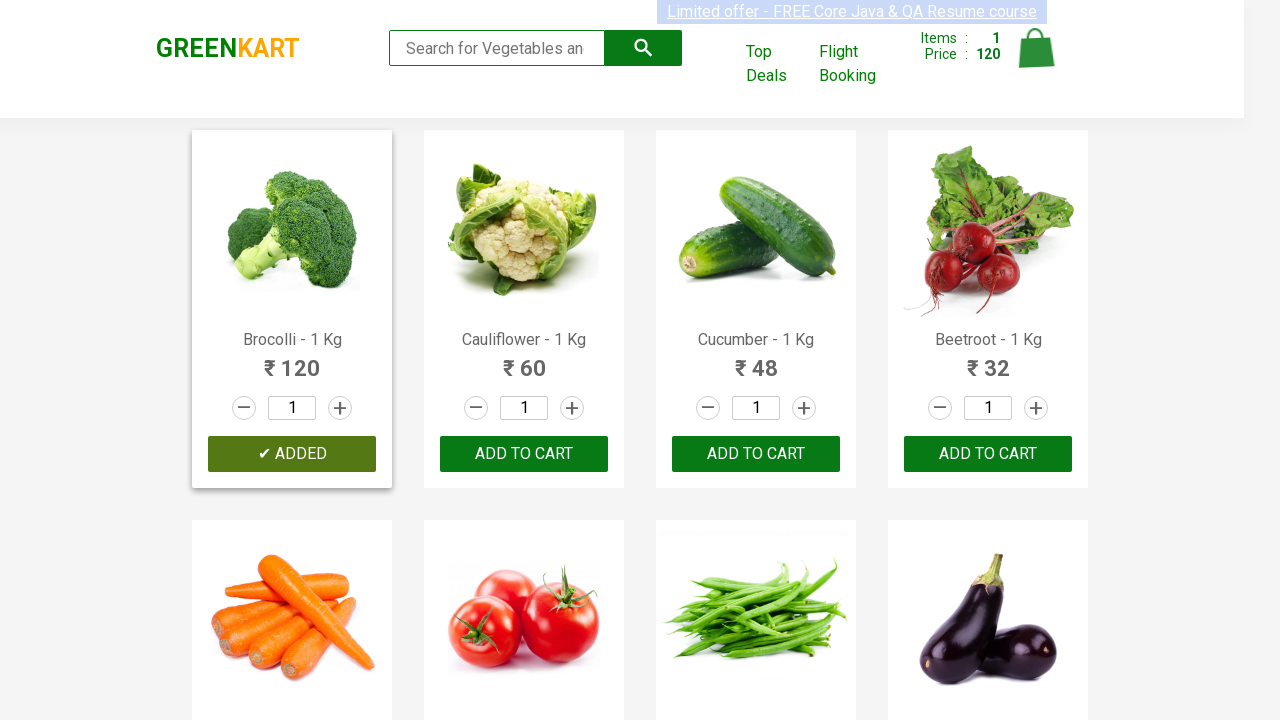

Retrieved product name: Cauliflower
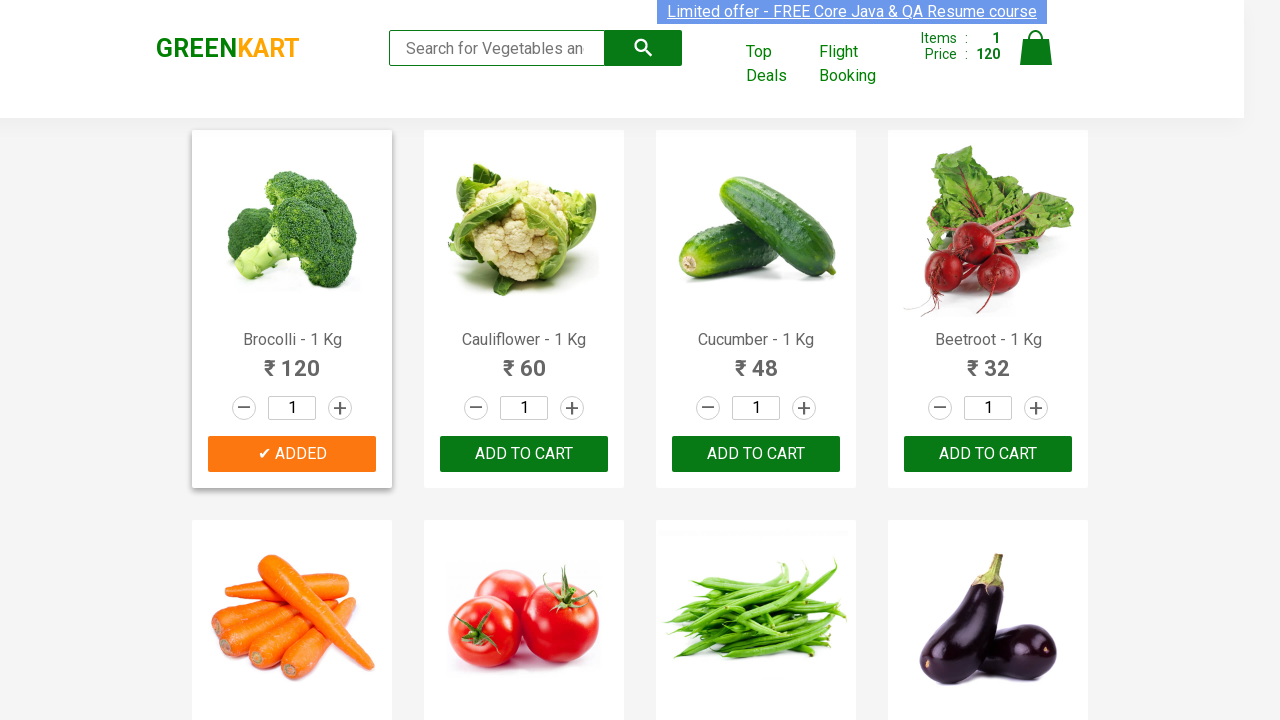

Retrieved product name: Cucumber
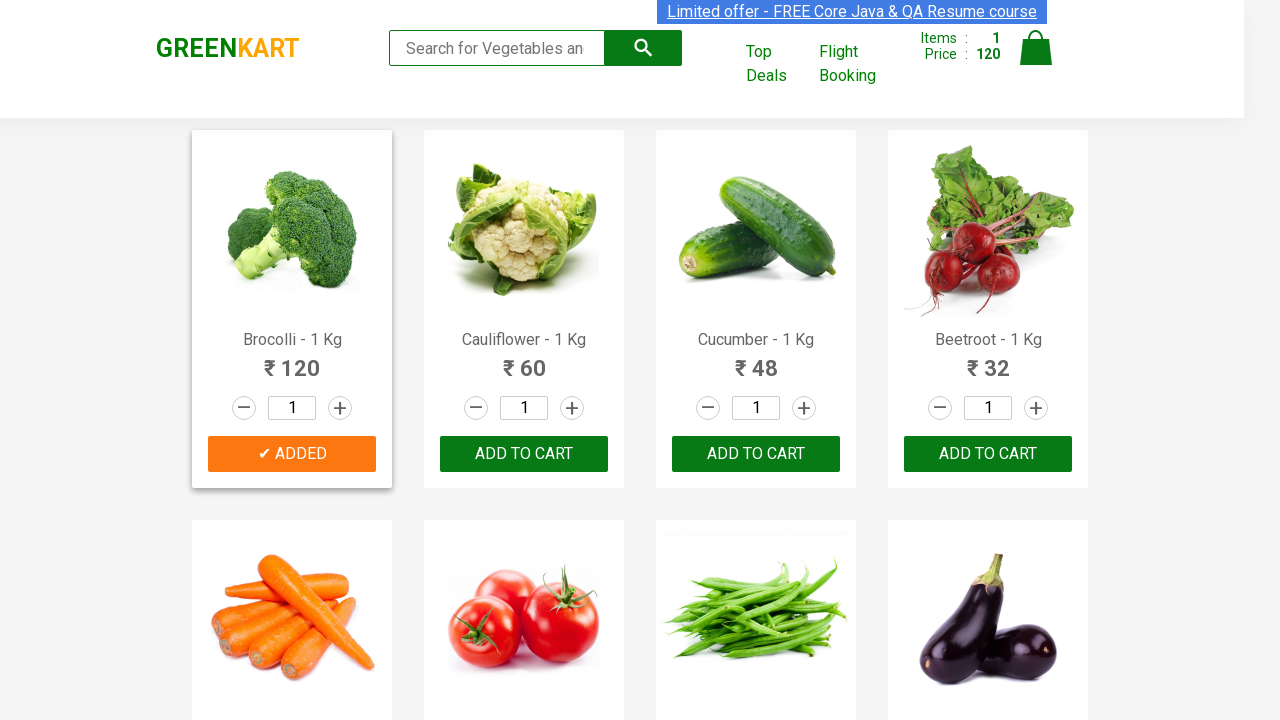

Added Cucumber to cart at (756, 454) on xpath=//div[@class='product-action']/button >> nth=2
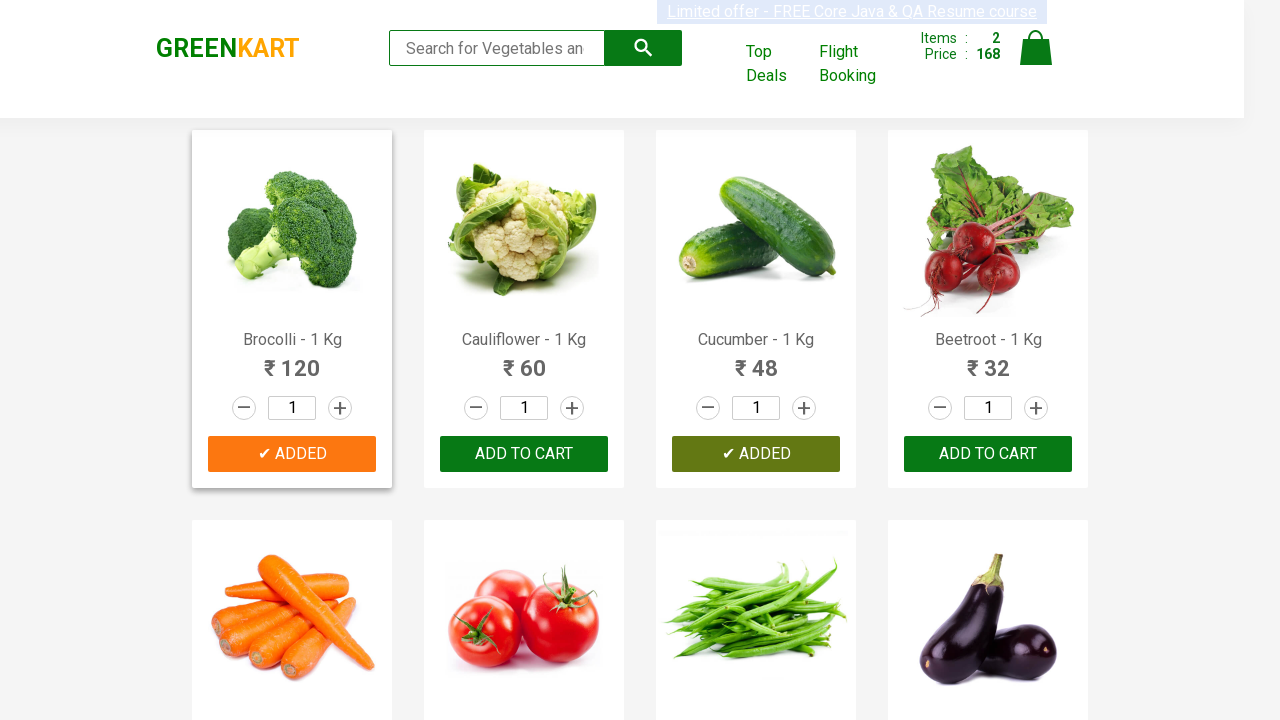

Retrieved product name: Beetroot
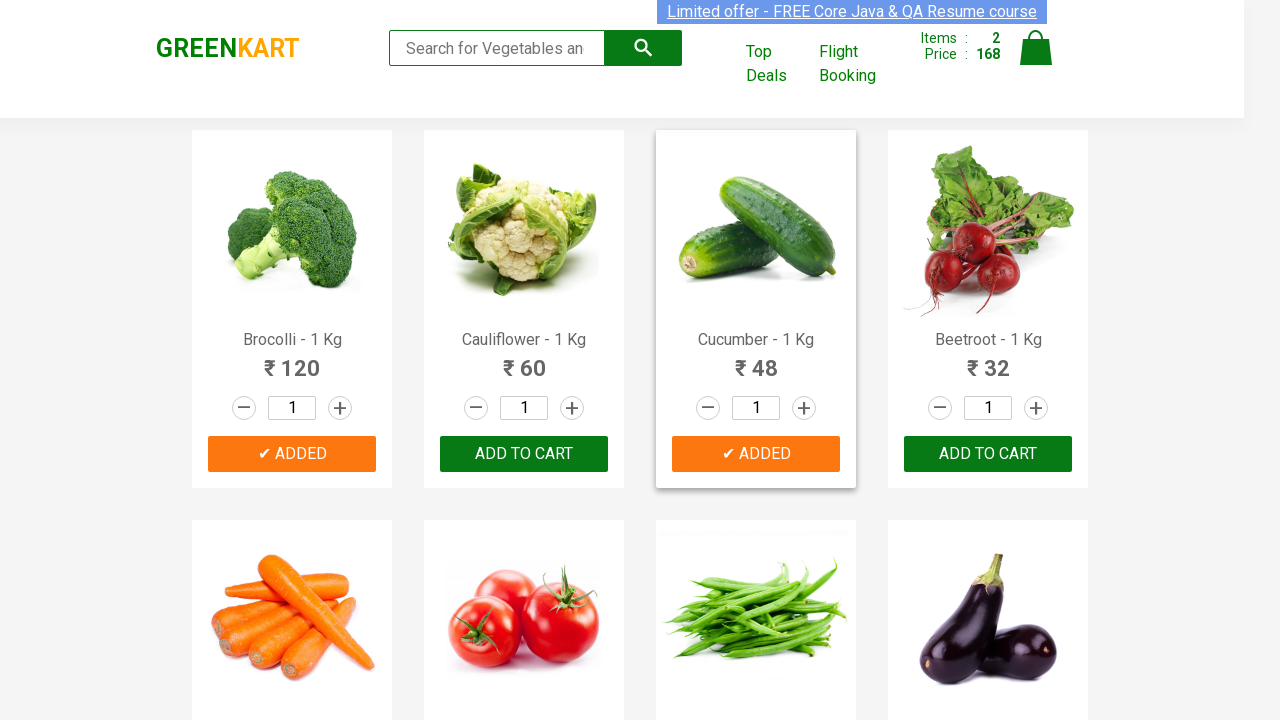

Retrieved product name: Carrot
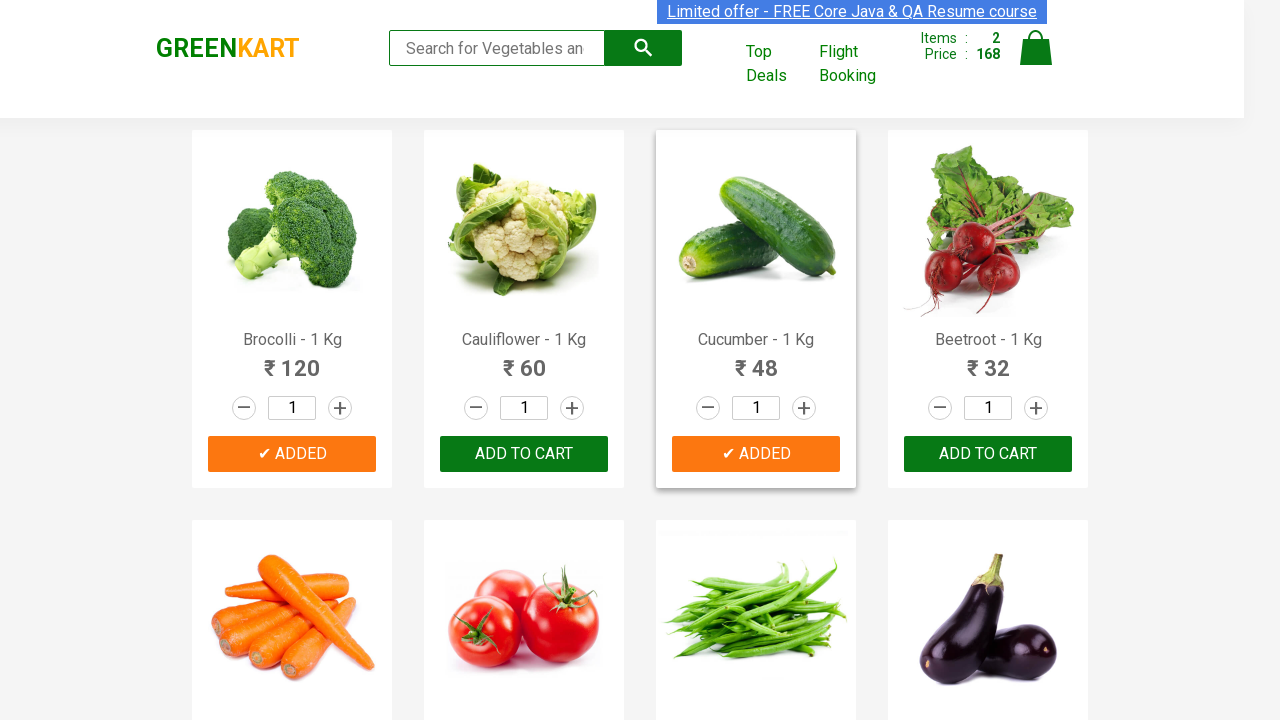

Retrieved product name: Tomato
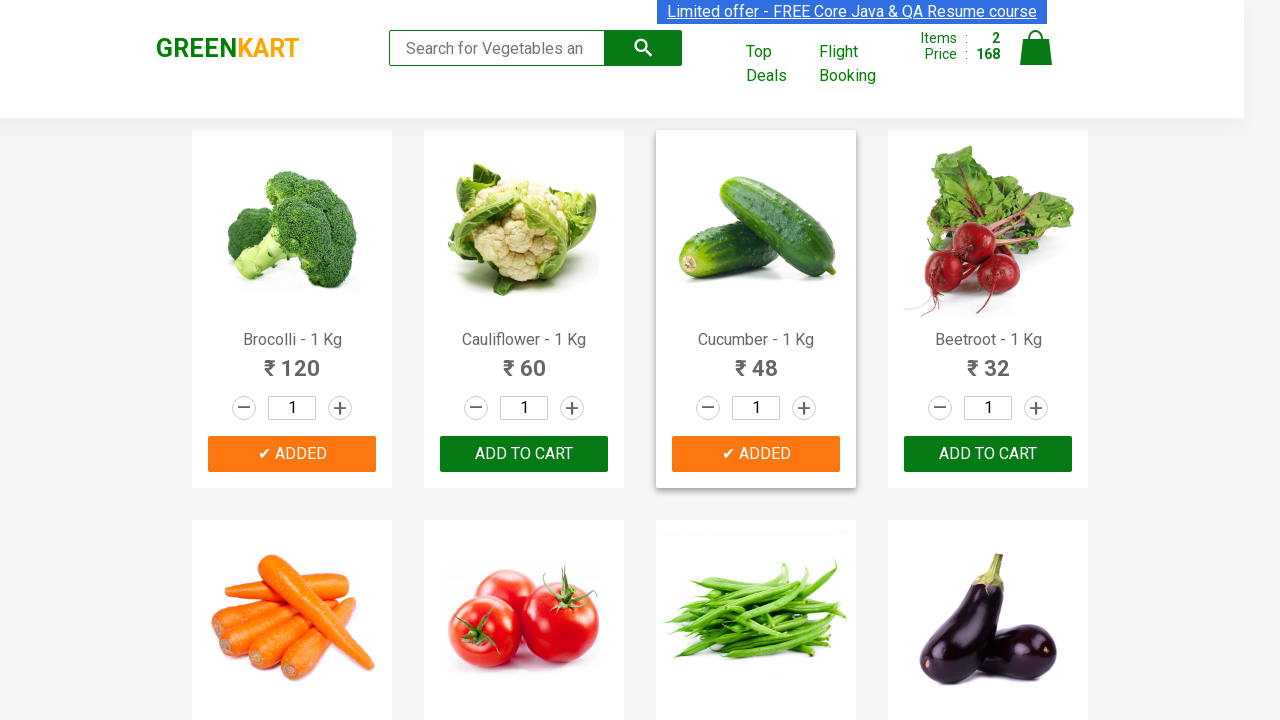

Retrieved product name: Beans
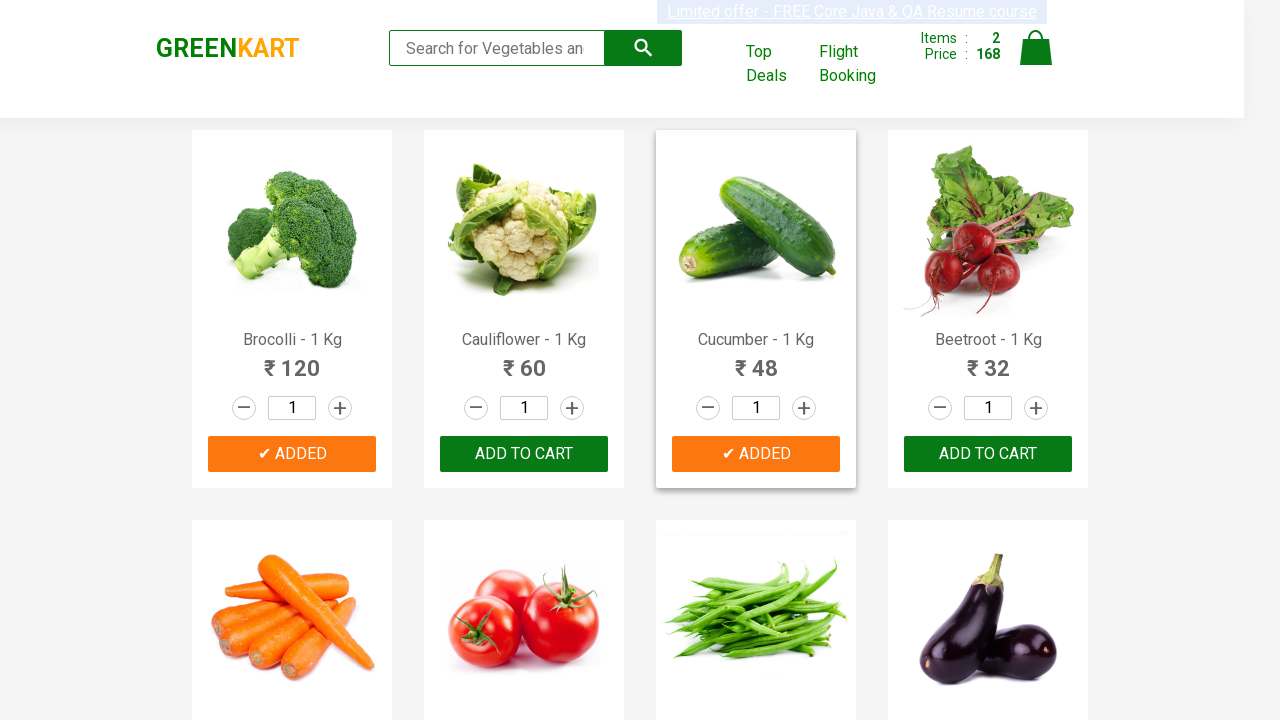

Retrieved product name: Brinjal
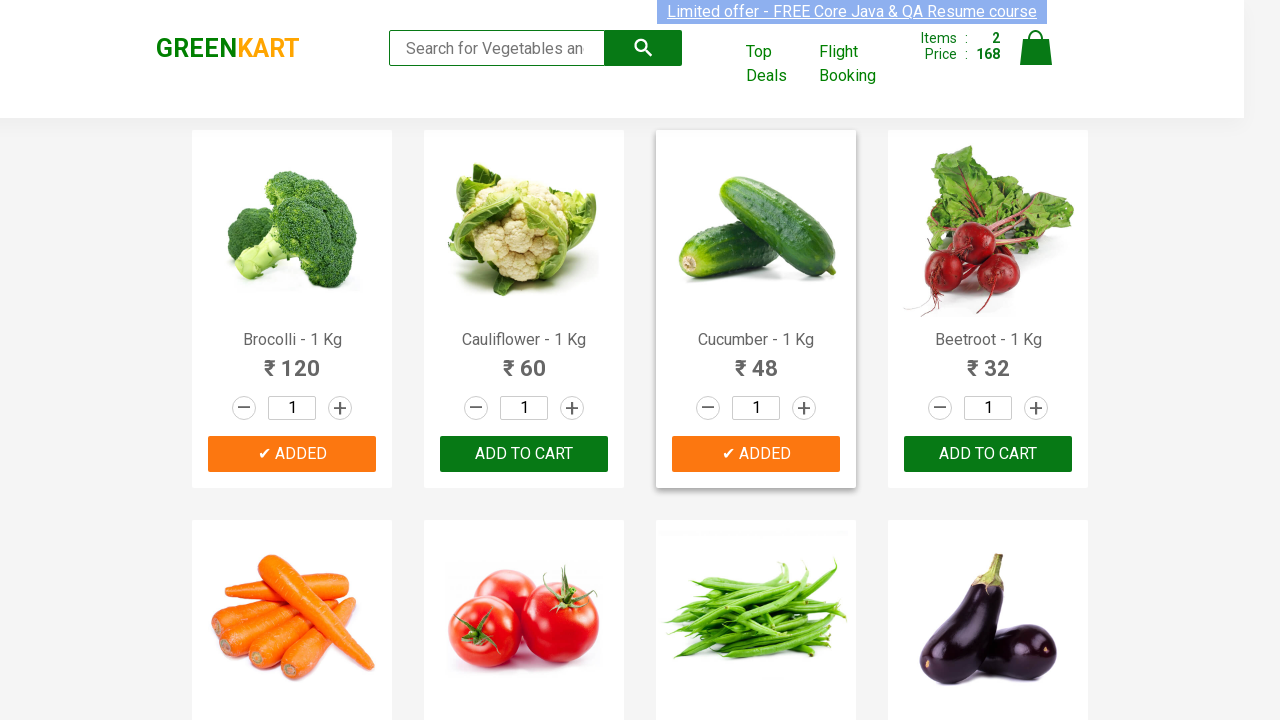

Retrieved product name: Capsicum
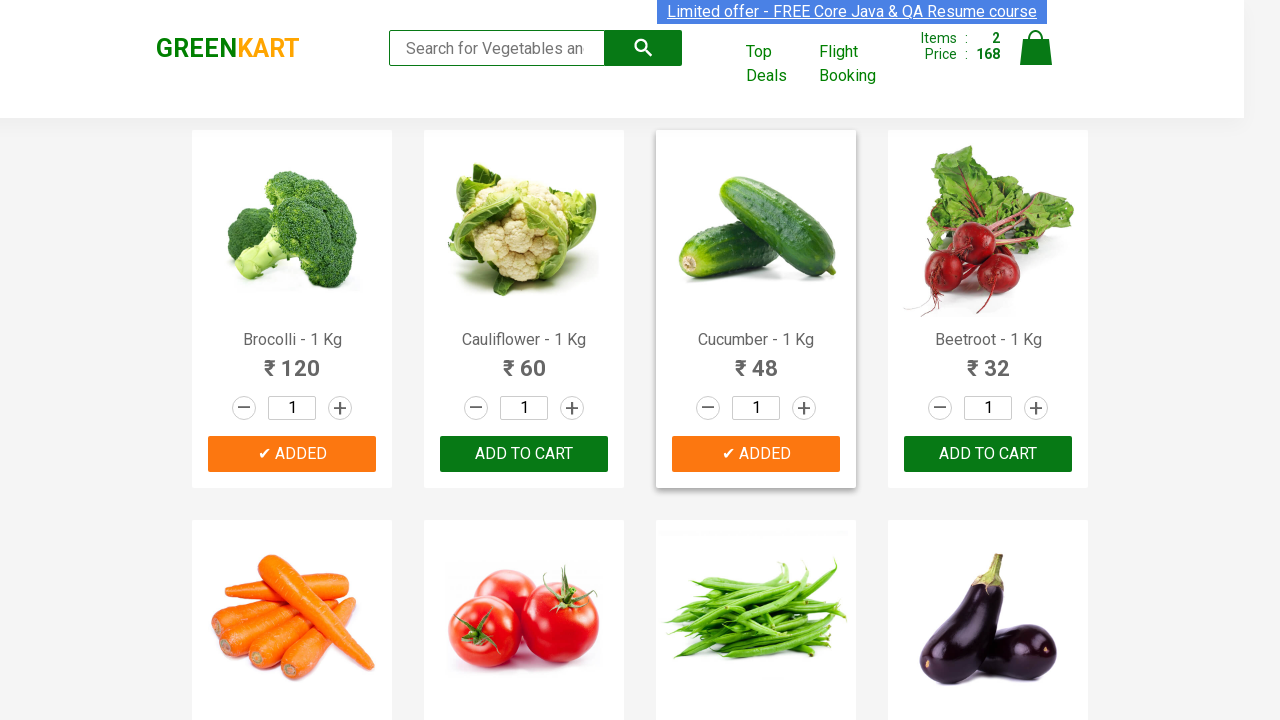

Retrieved product name: Mushroom
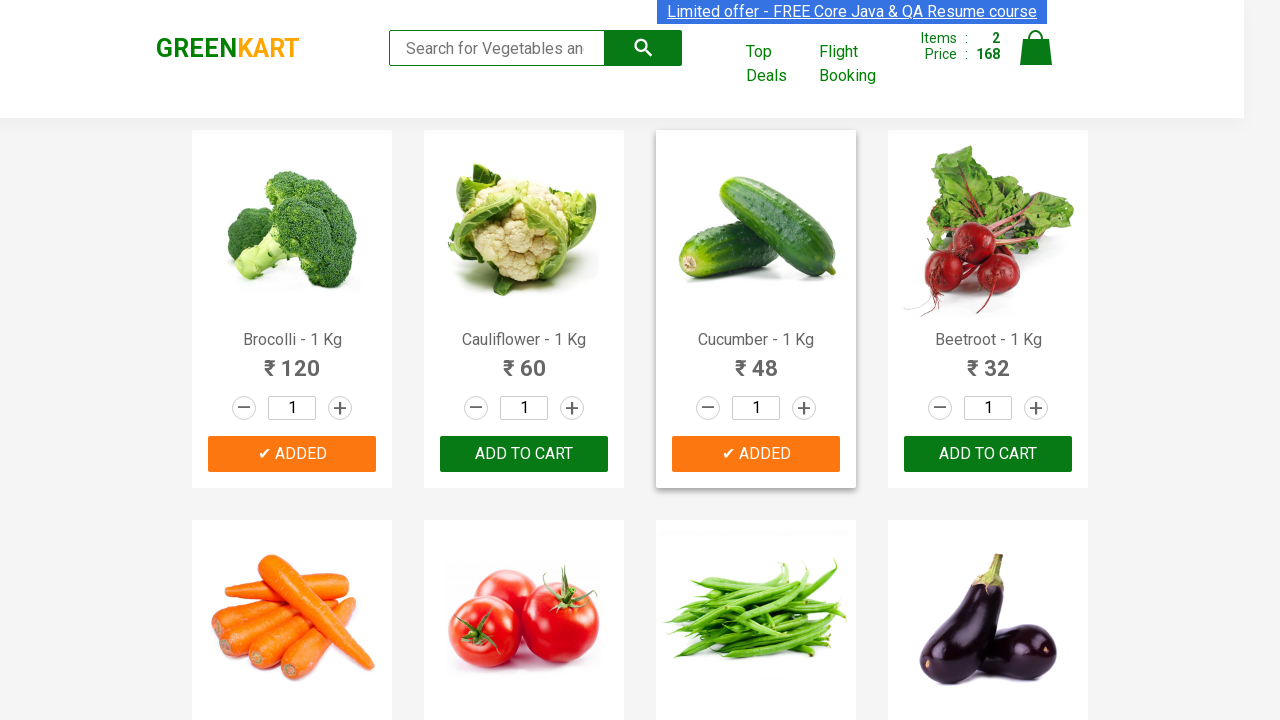

Retrieved product name: Potato
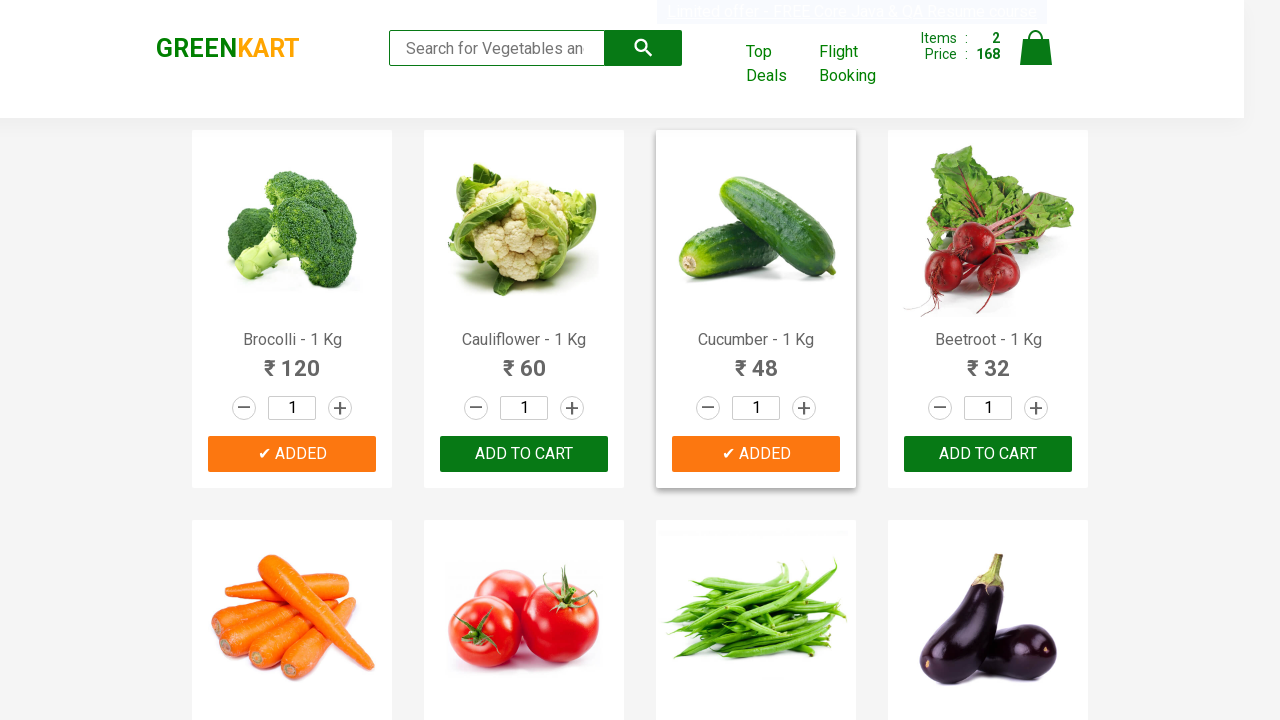

Retrieved product name: Pumpkin
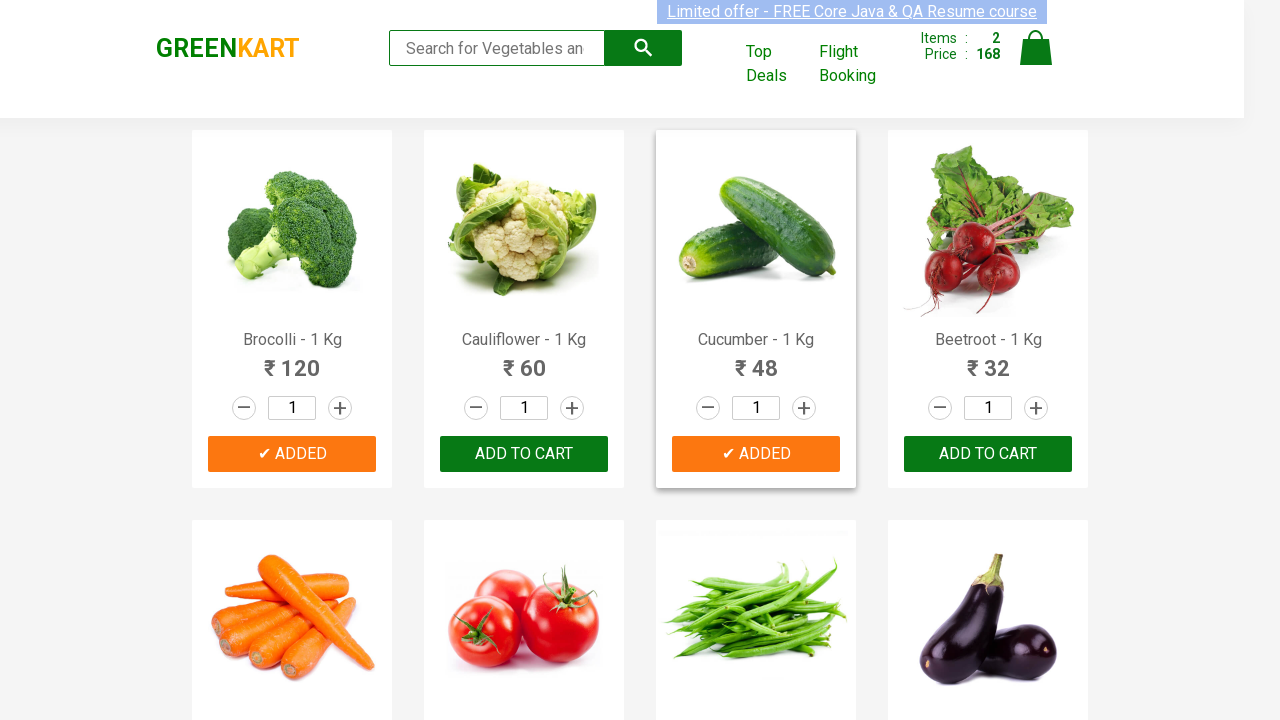

Retrieved product name: Corn
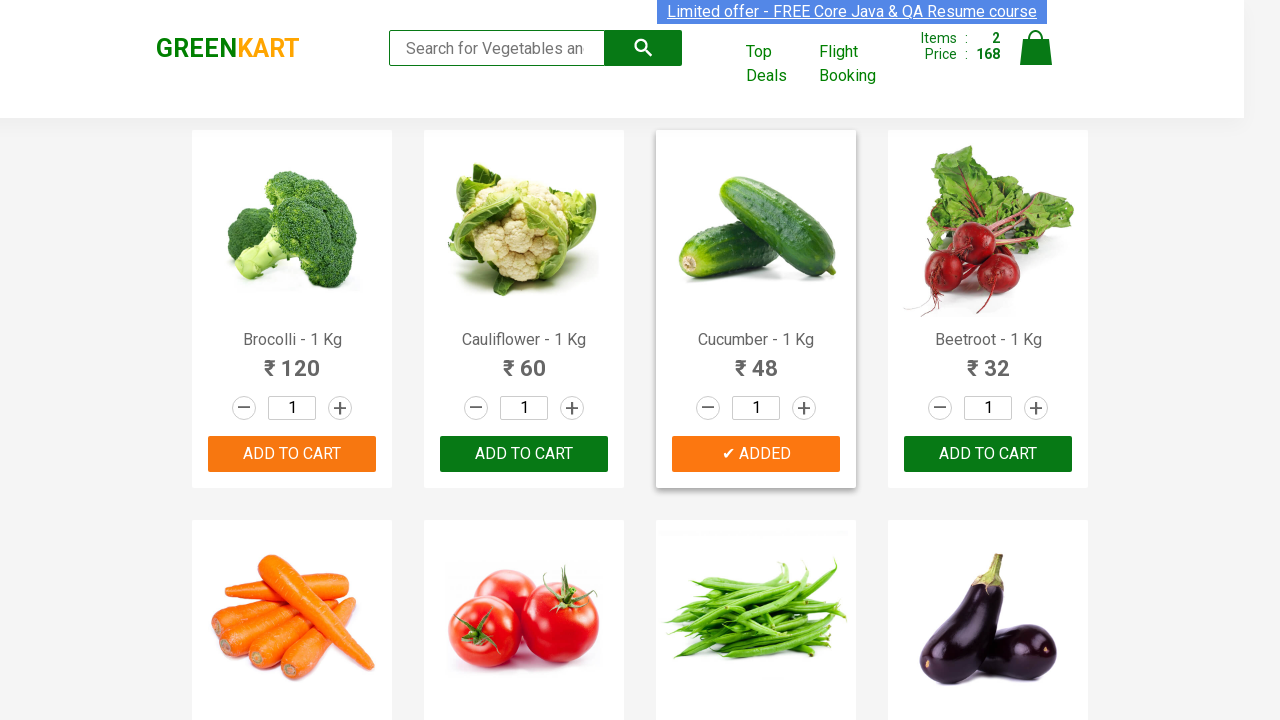

Retrieved product name: Onion
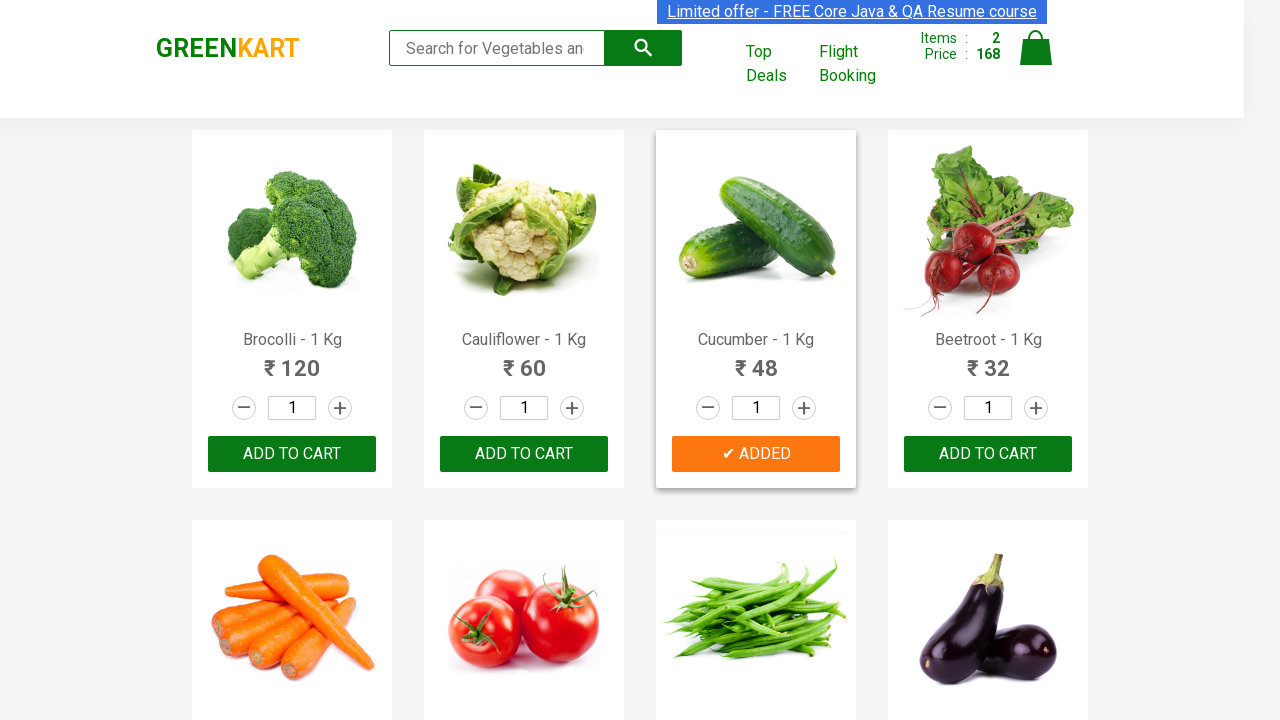

Retrieved product name: Apple
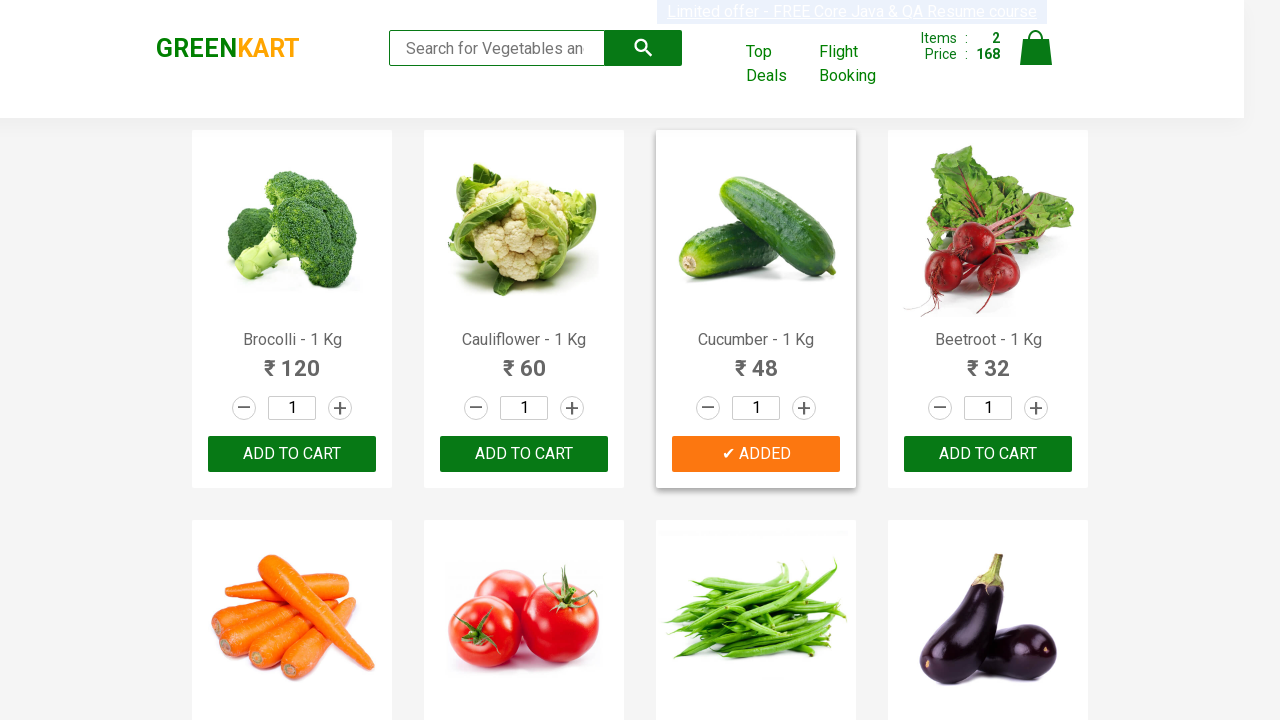

Retrieved product name: Banana
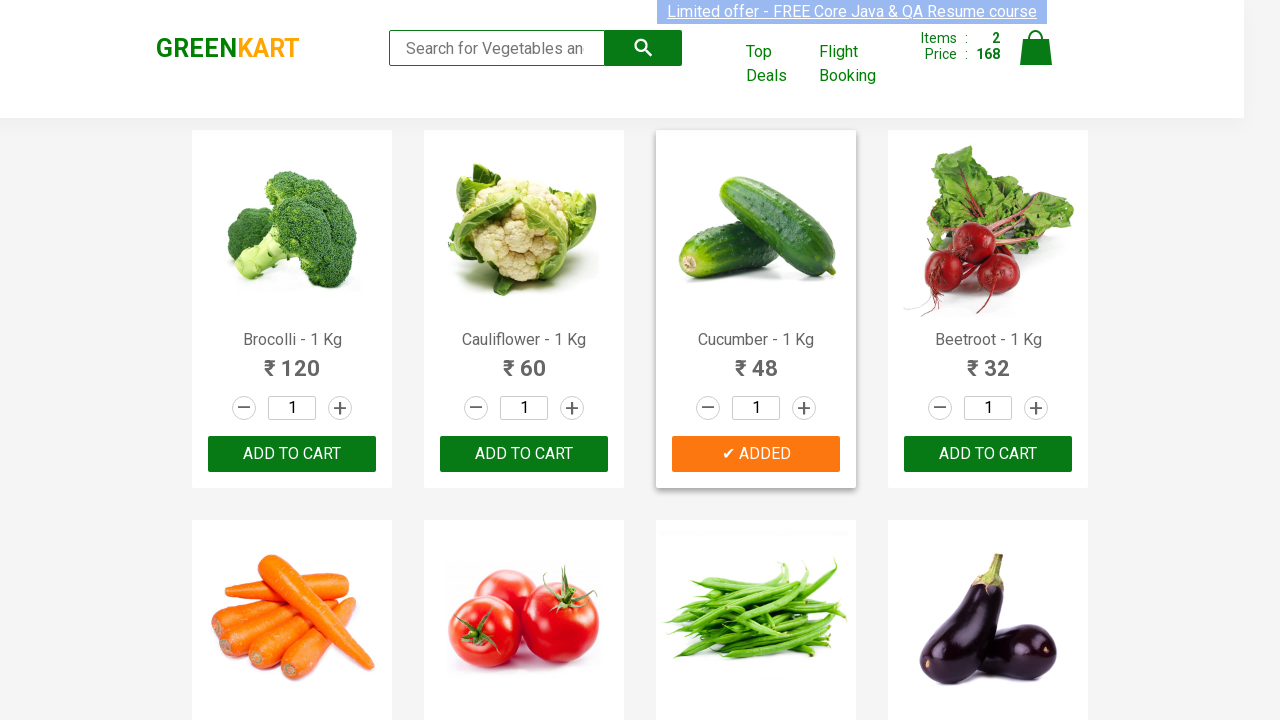

Retrieved product name: Grapes
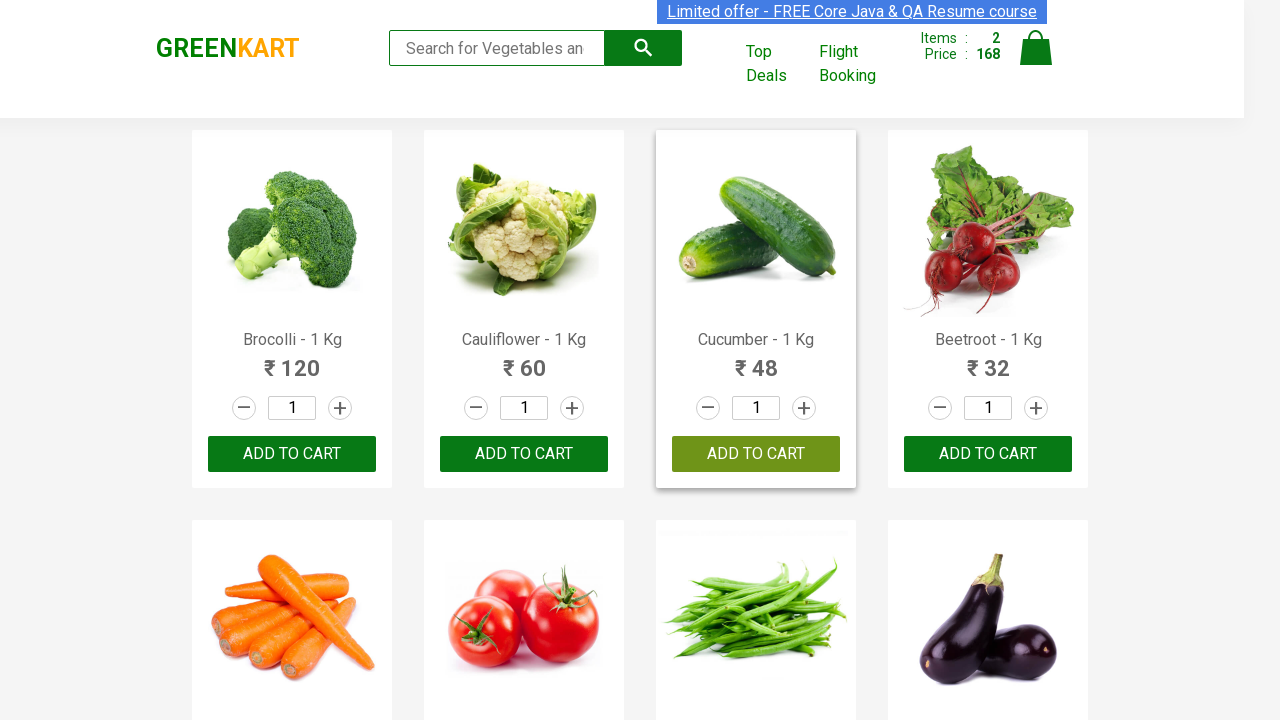

Retrieved product name: Mango
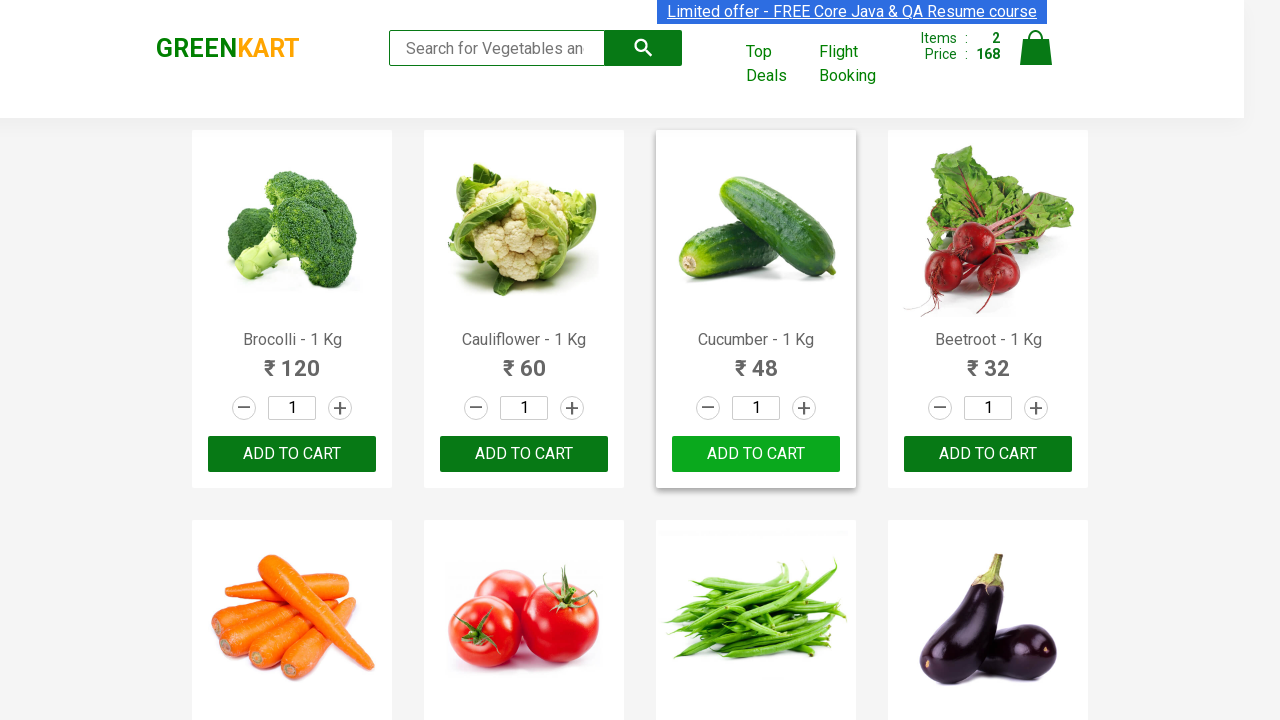

Retrieved product name: Musk Melon
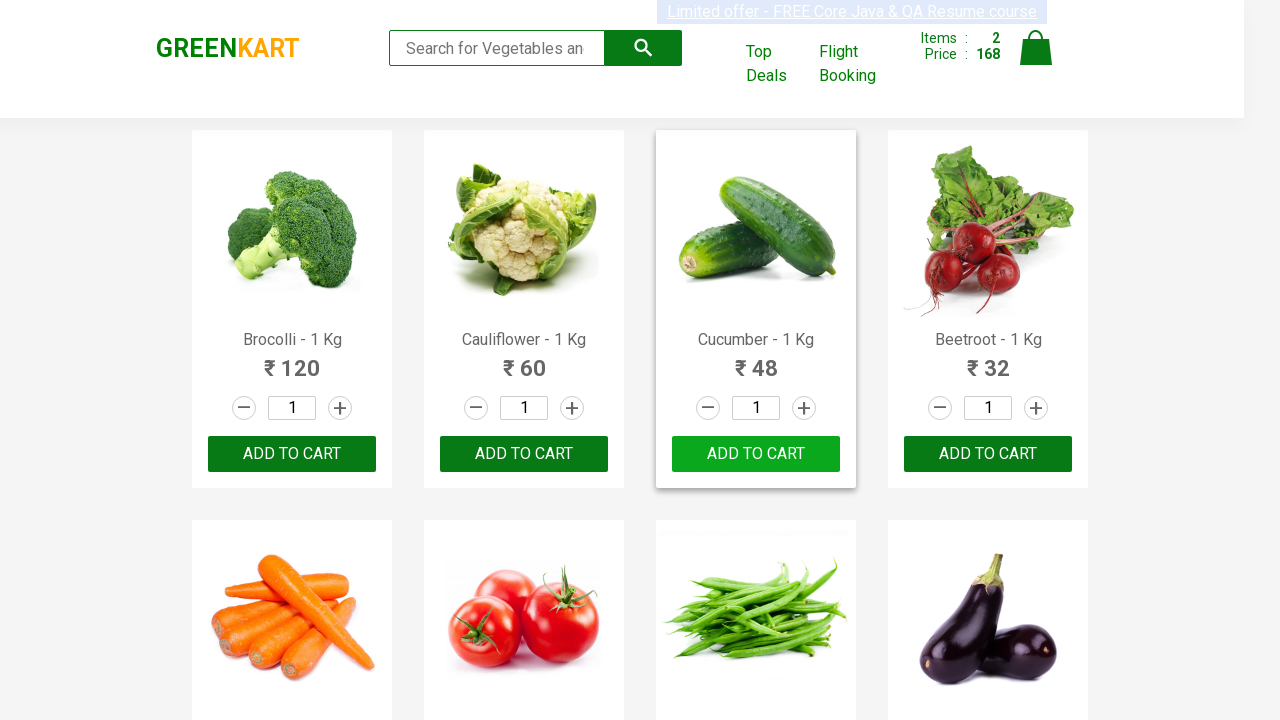

Retrieved product name: Orange
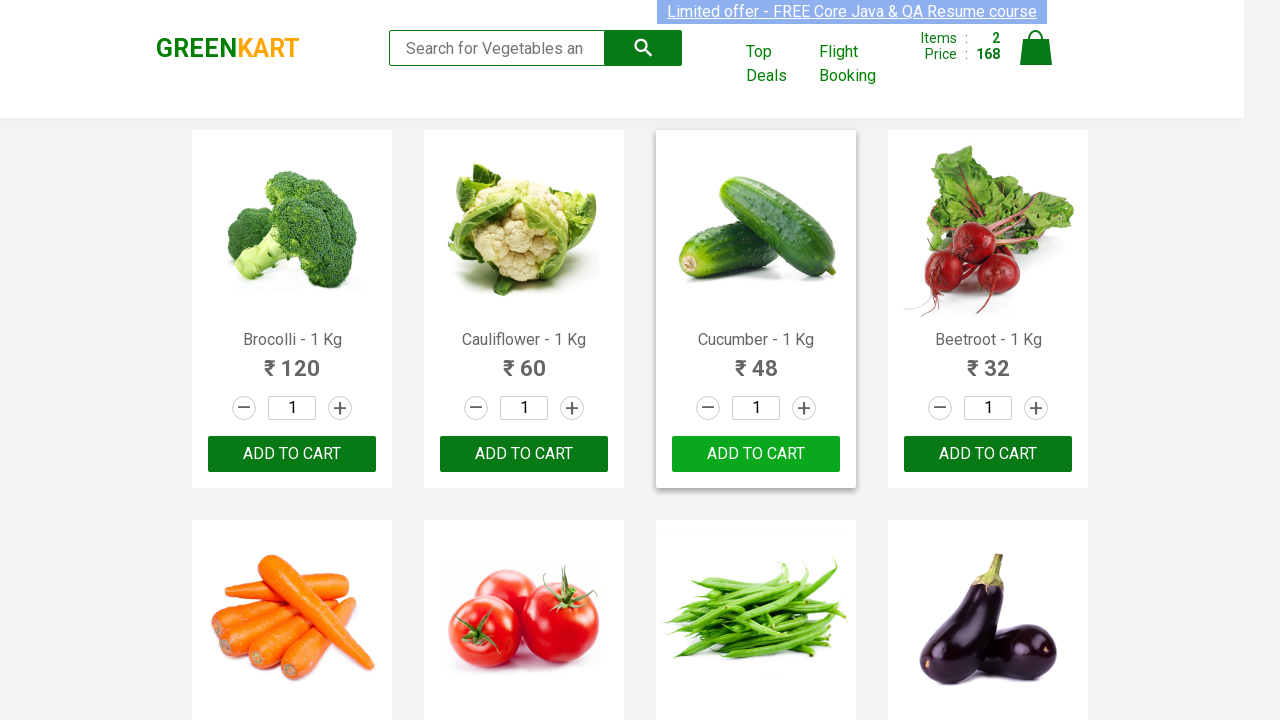

Retrieved product name: Pears
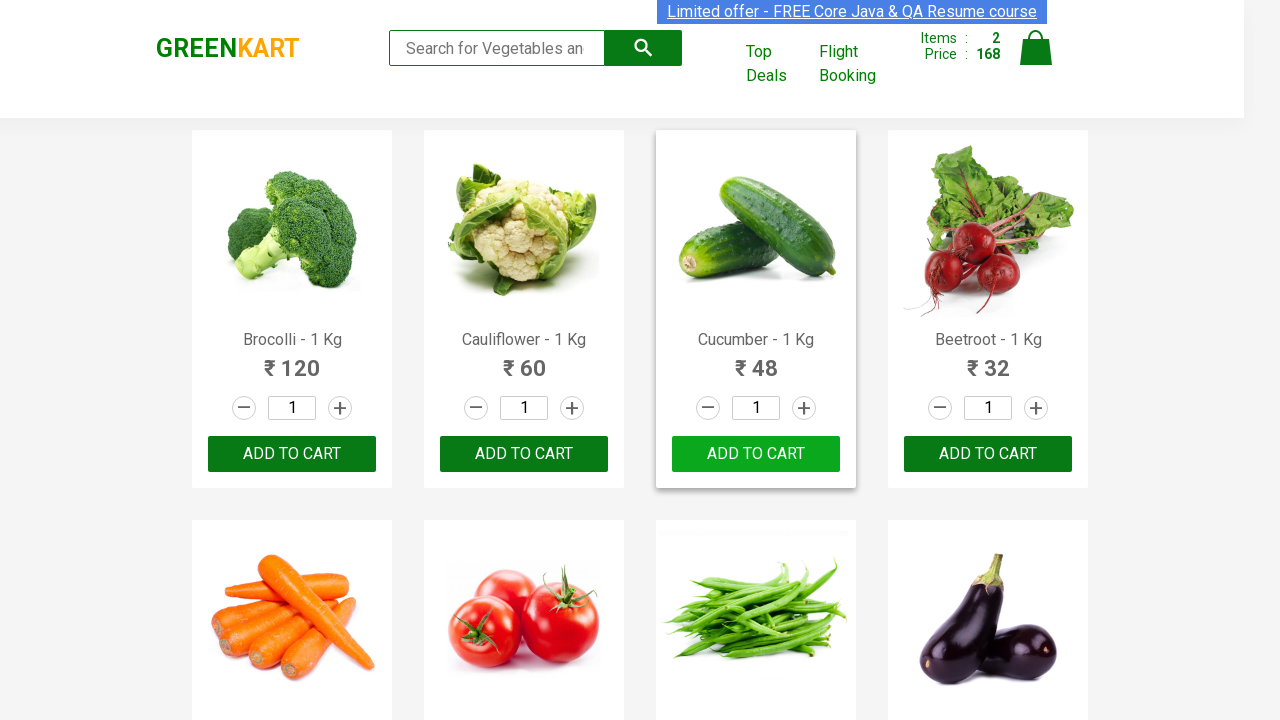

Retrieved product name: Pomegranate
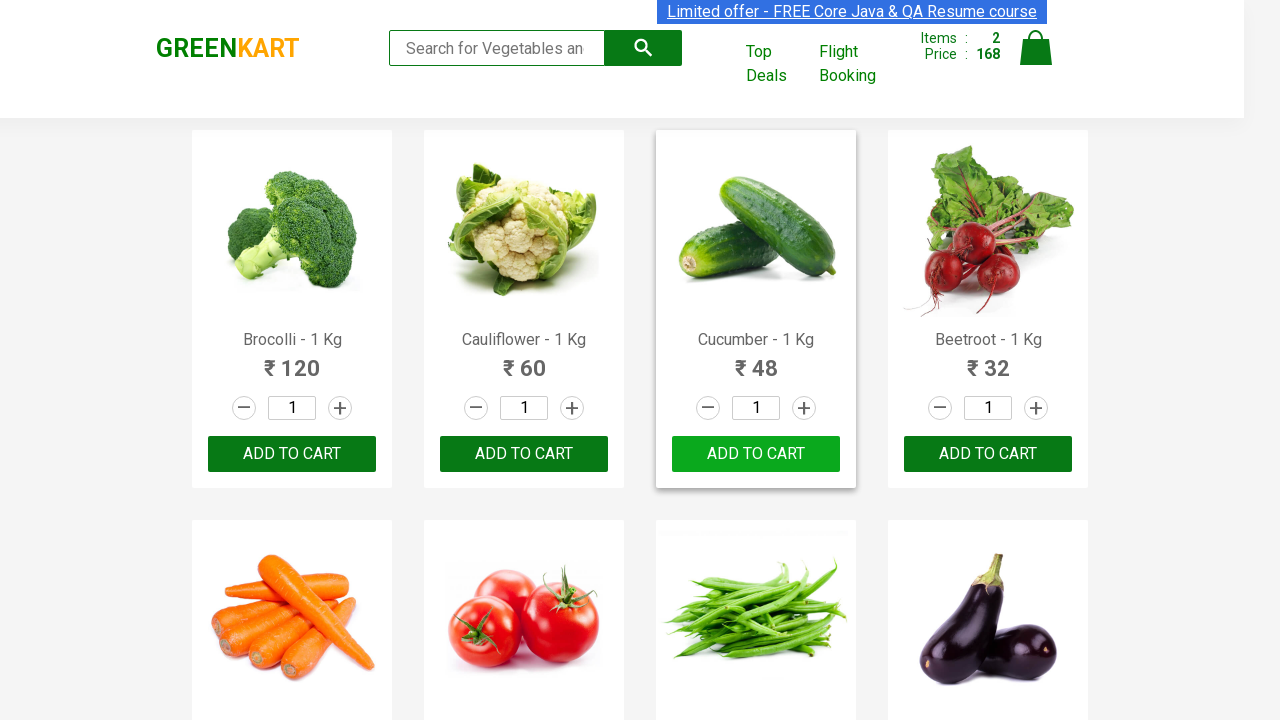

Retrieved product name: Raspberry
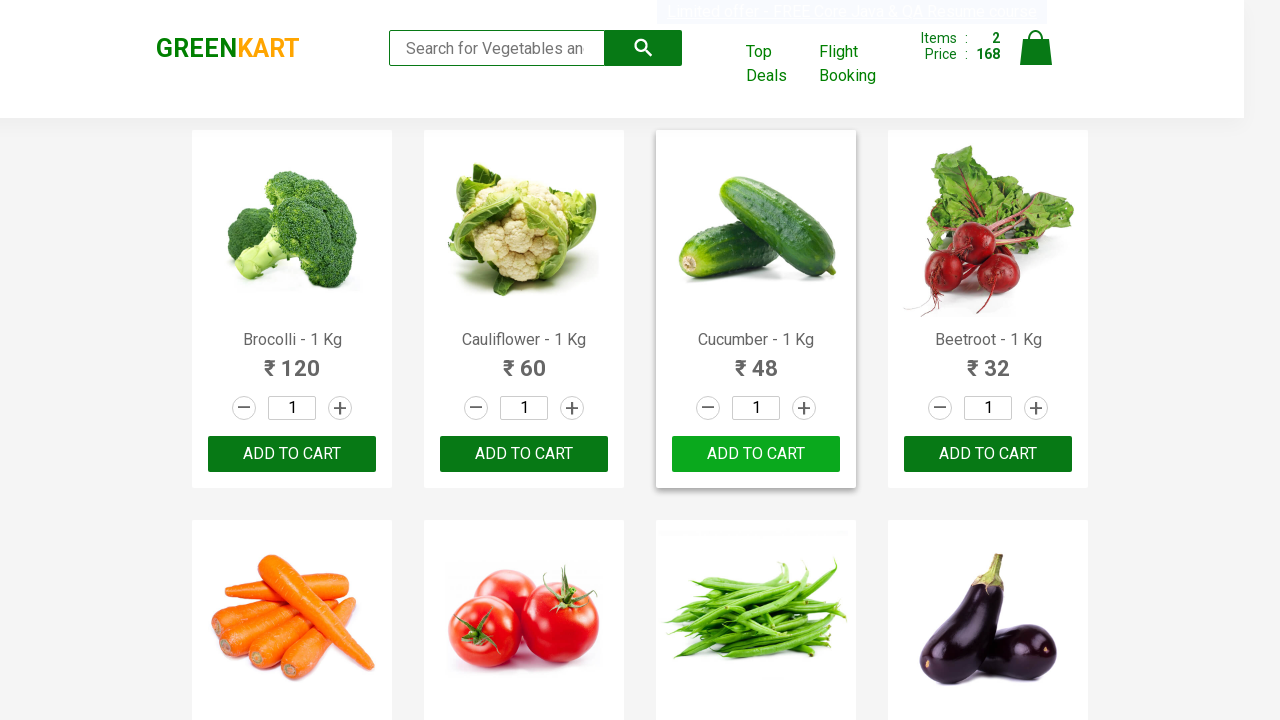

Retrieved product name: Strawberry
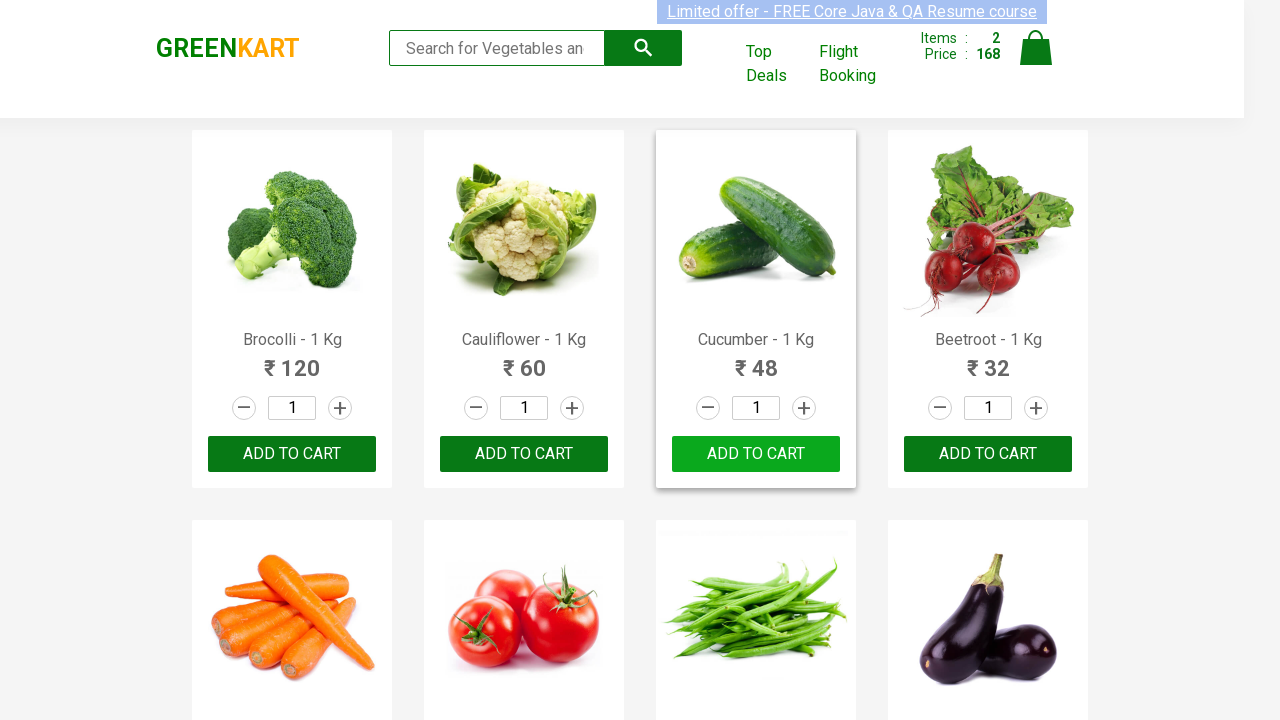

Retrieved product name: Water Melon
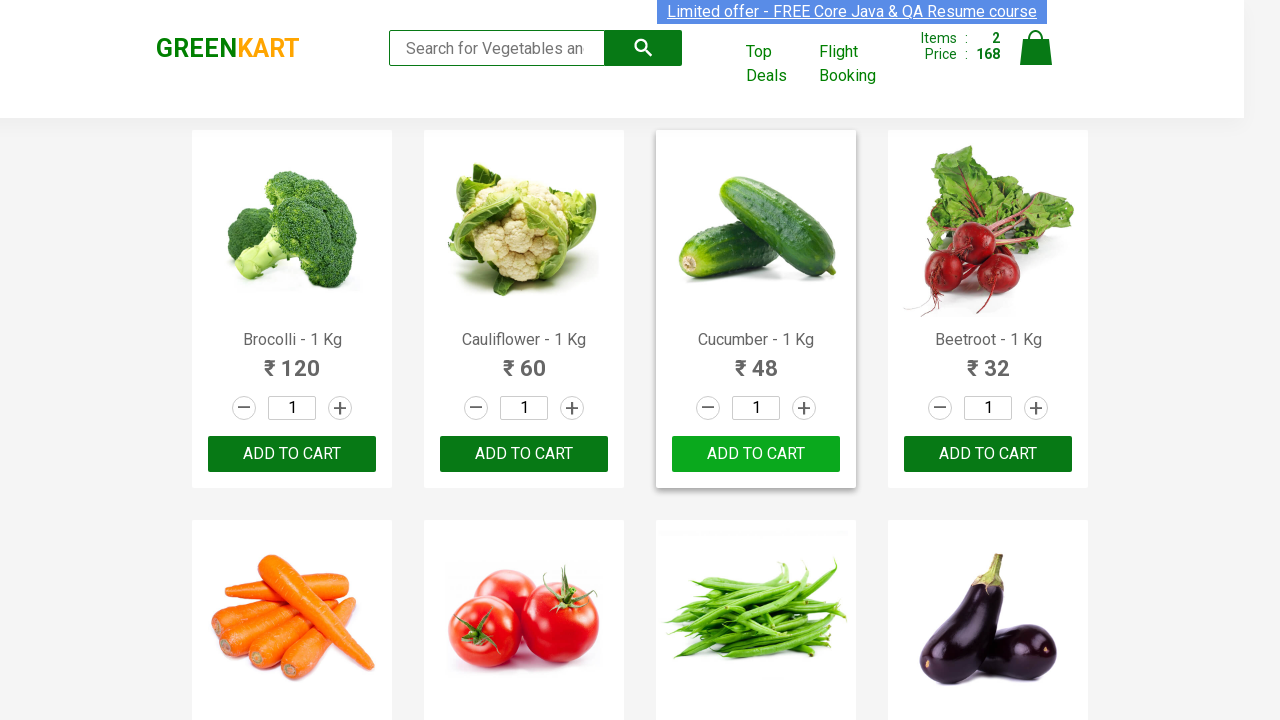

Retrieved product name: Almonds
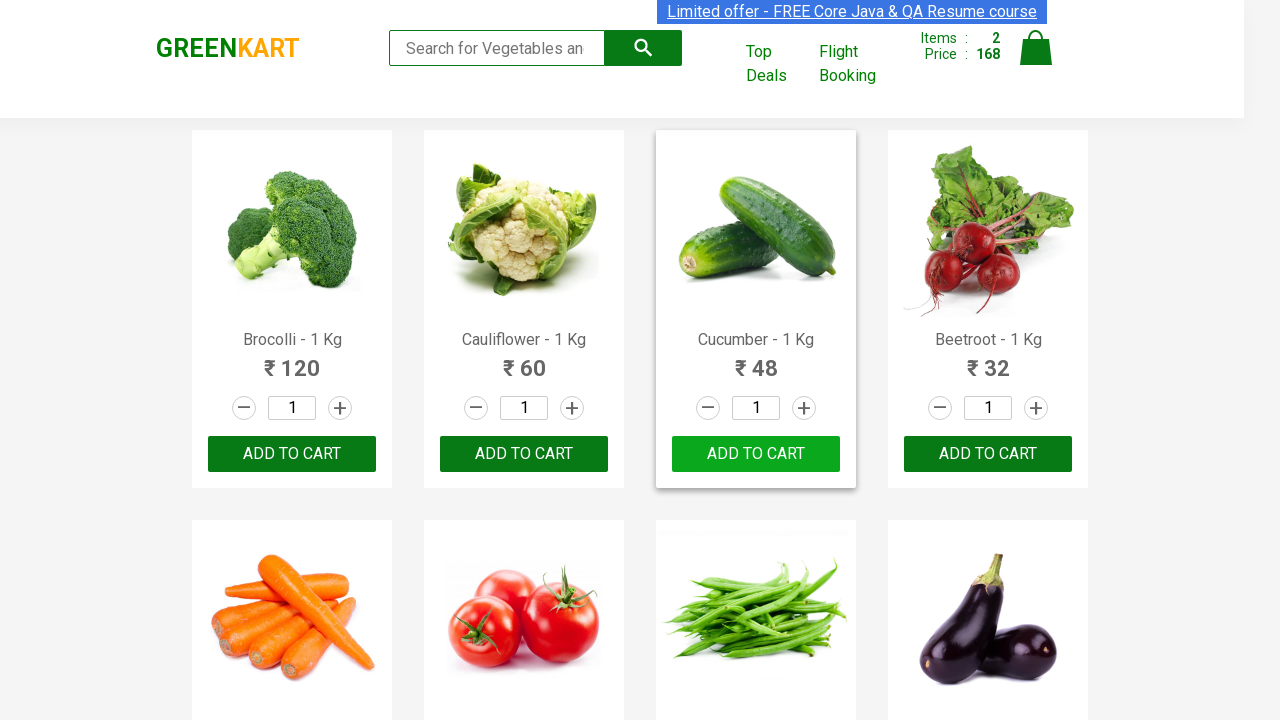

Retrieved product name: Pista
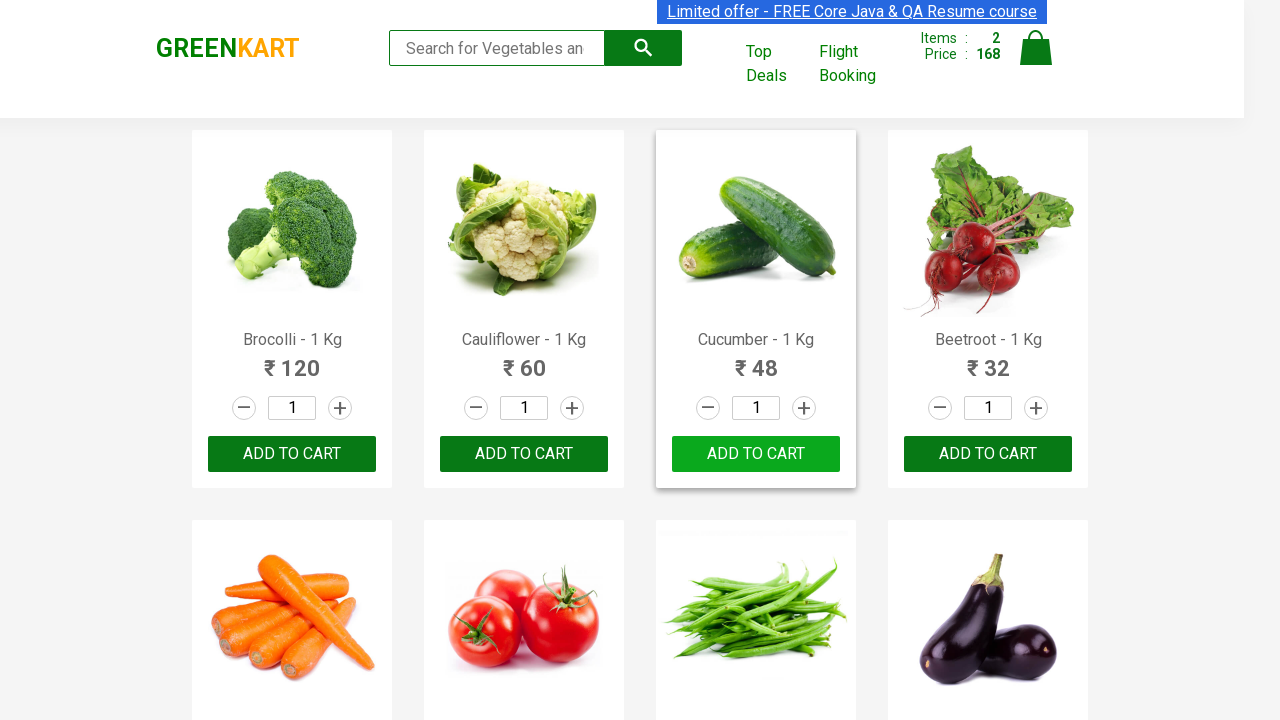

Retrieved product name: Nuts Mixture
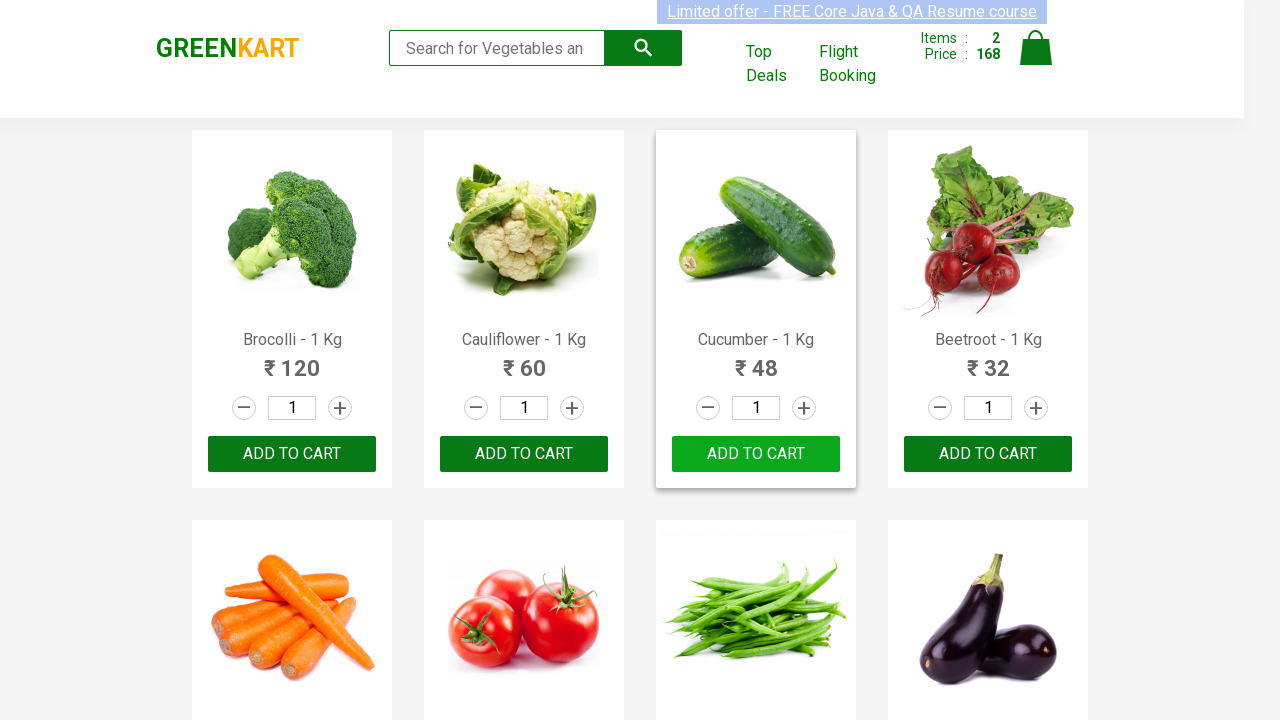

Retrieved product name: Cashews
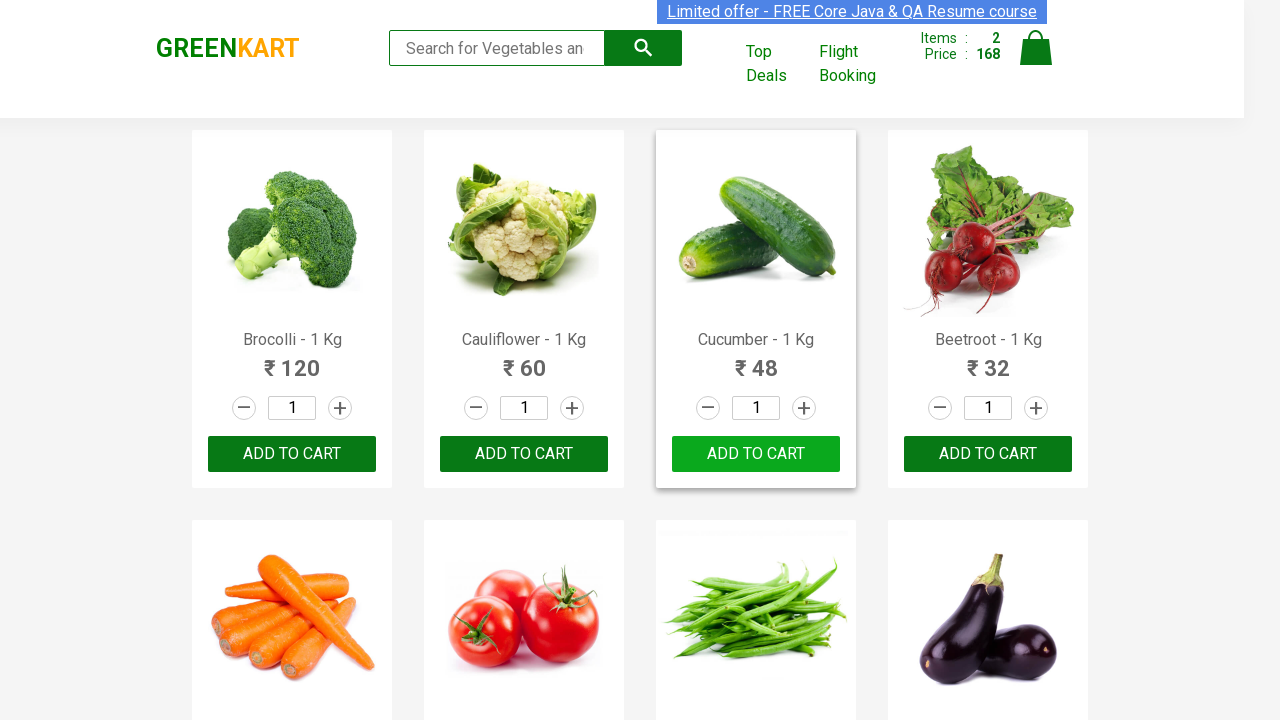

Retrieved product name: Walnuts
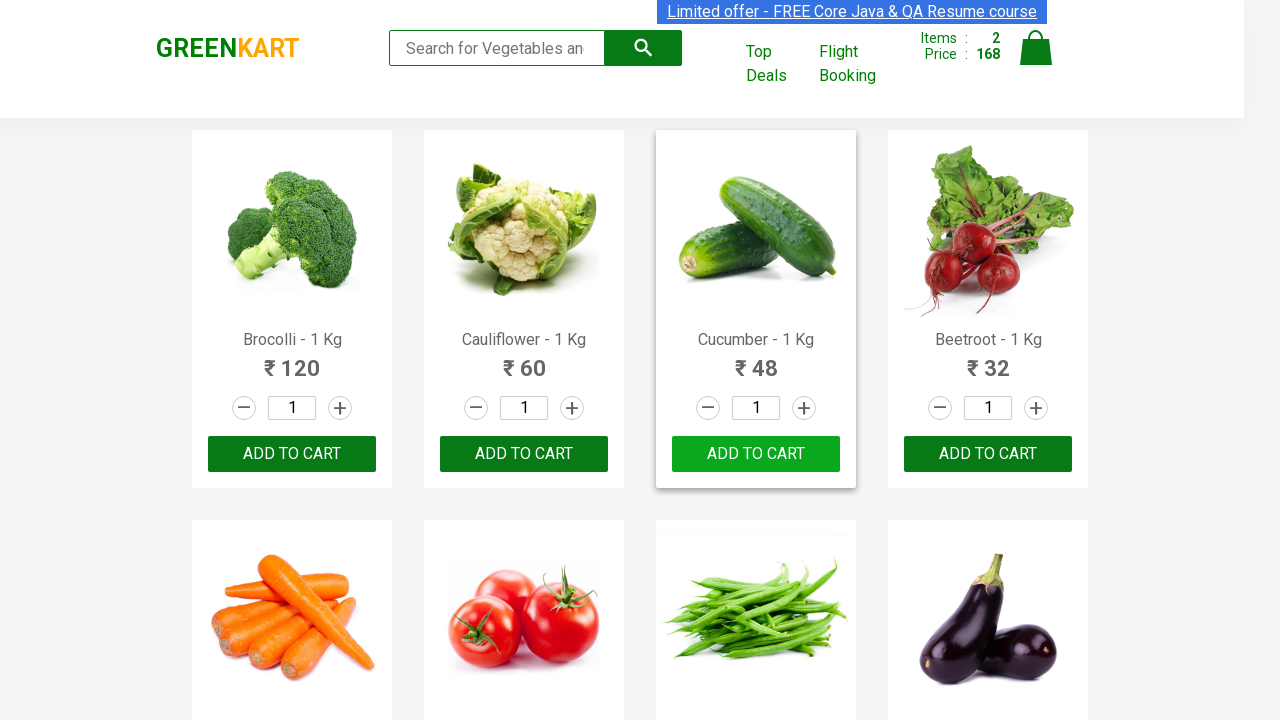

Clicked on cart icon to view cart at (1036, 48) on img[alt='Cart']
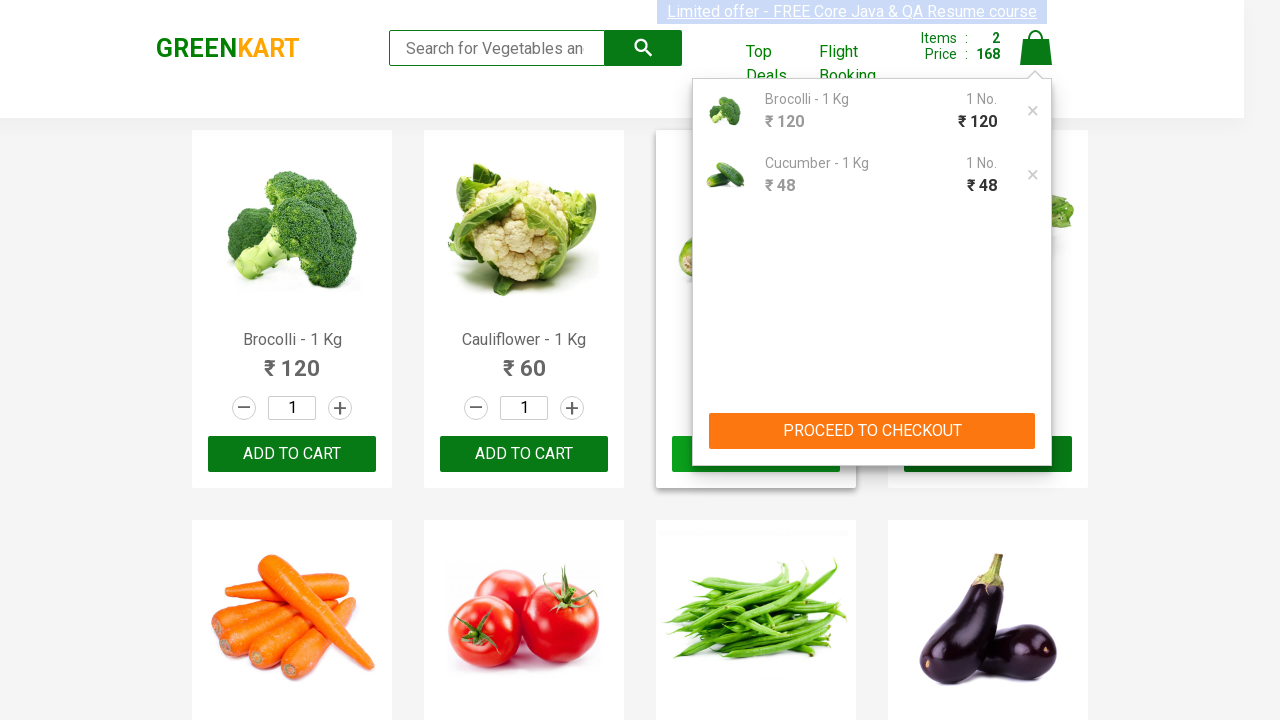

Clicked PROCEED TO CHECKOUT button at (872, 431) on xpath=//button[contains(text(), 'PROCEED TO CHECKOUT')]
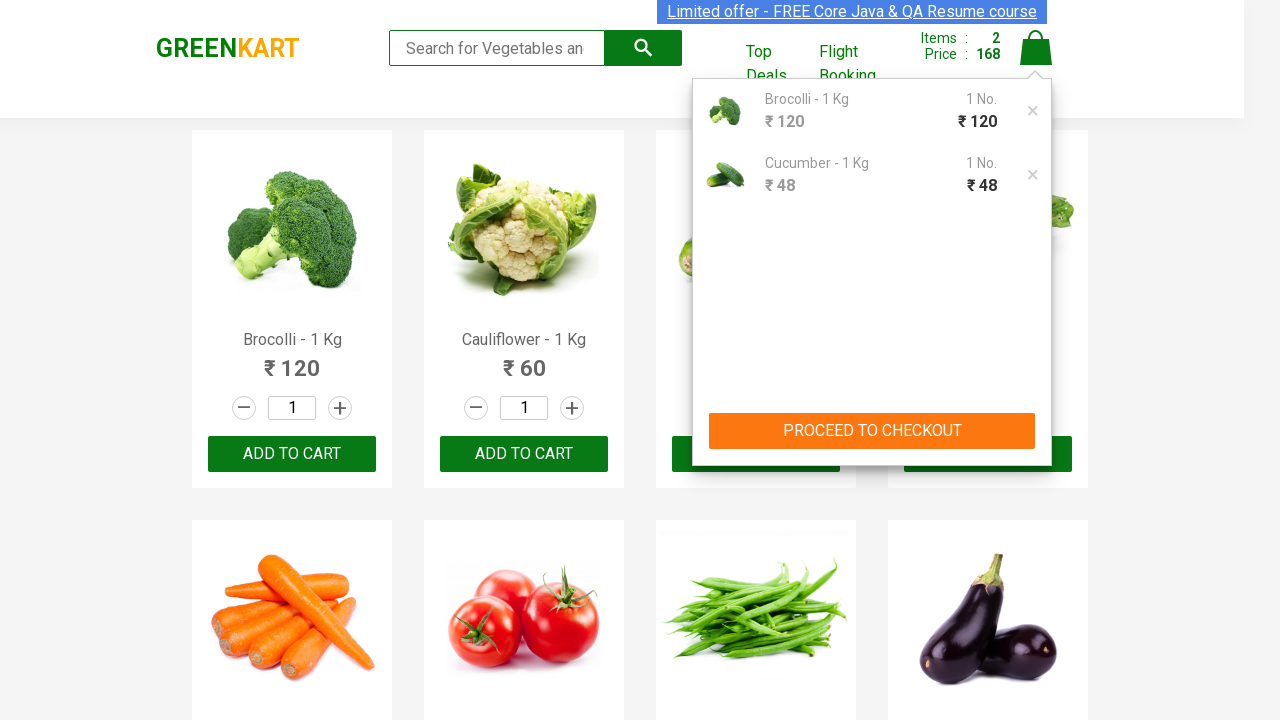

Promo code input field is now visible
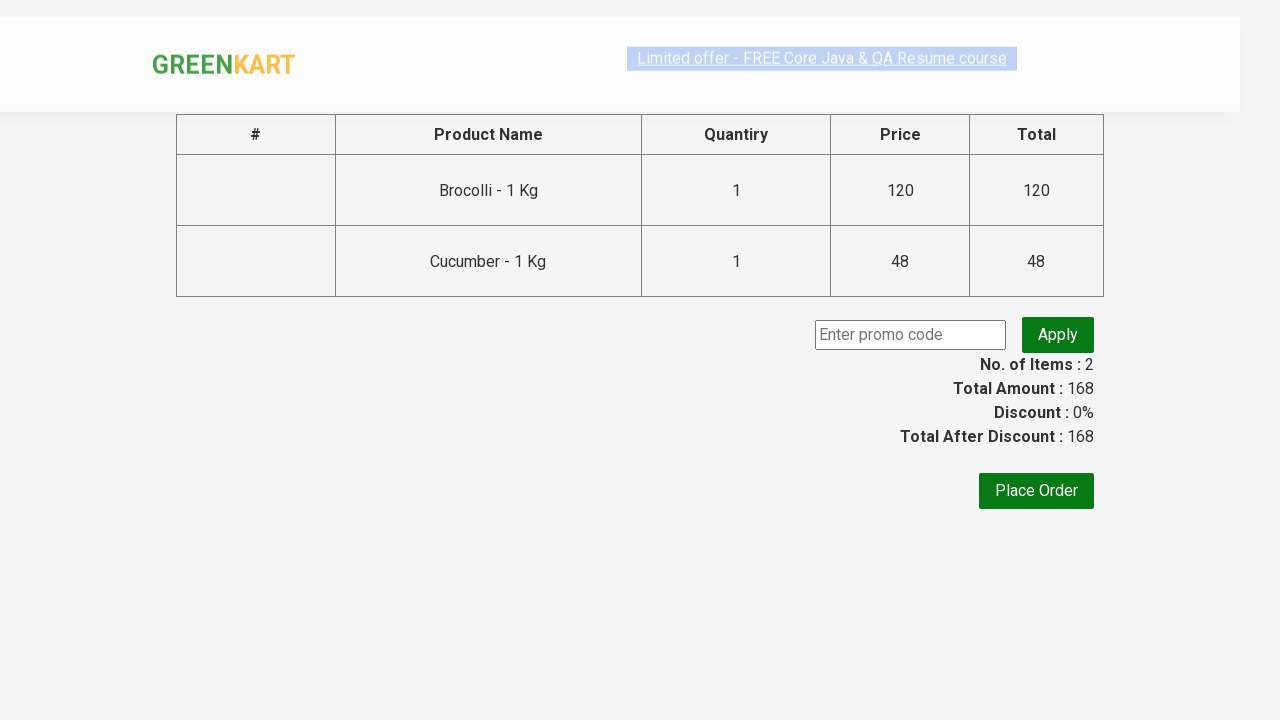

Filled promo code field with 'rahulshettyacademy' on input.promoCode
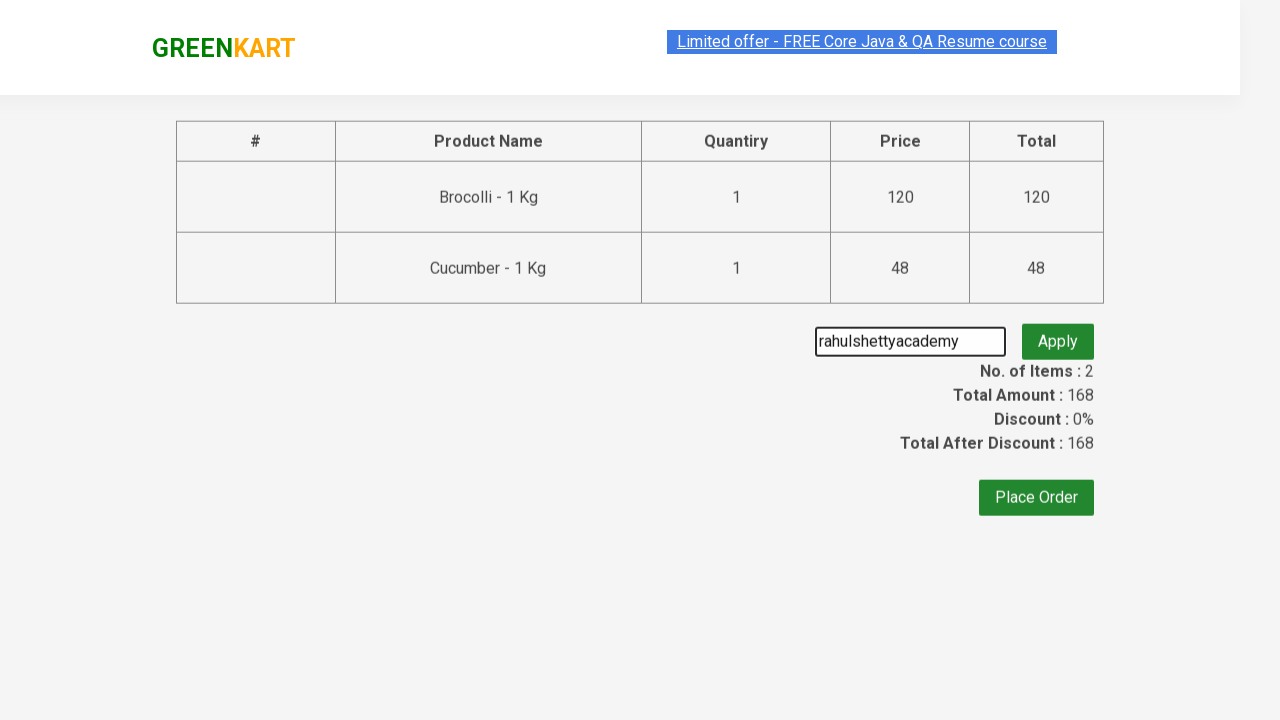

Clicked Apply button to apply promo code at (1058, 335) on button.promoBtn
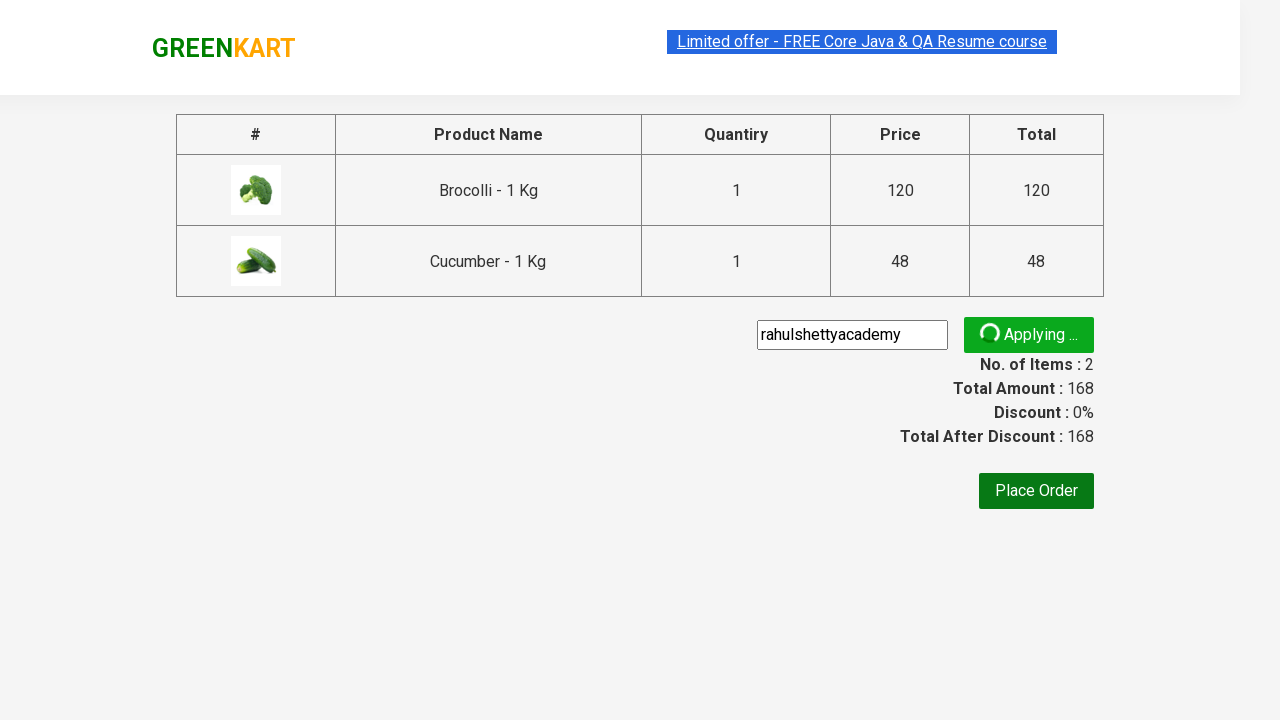

Promo code application confirmation message appeared
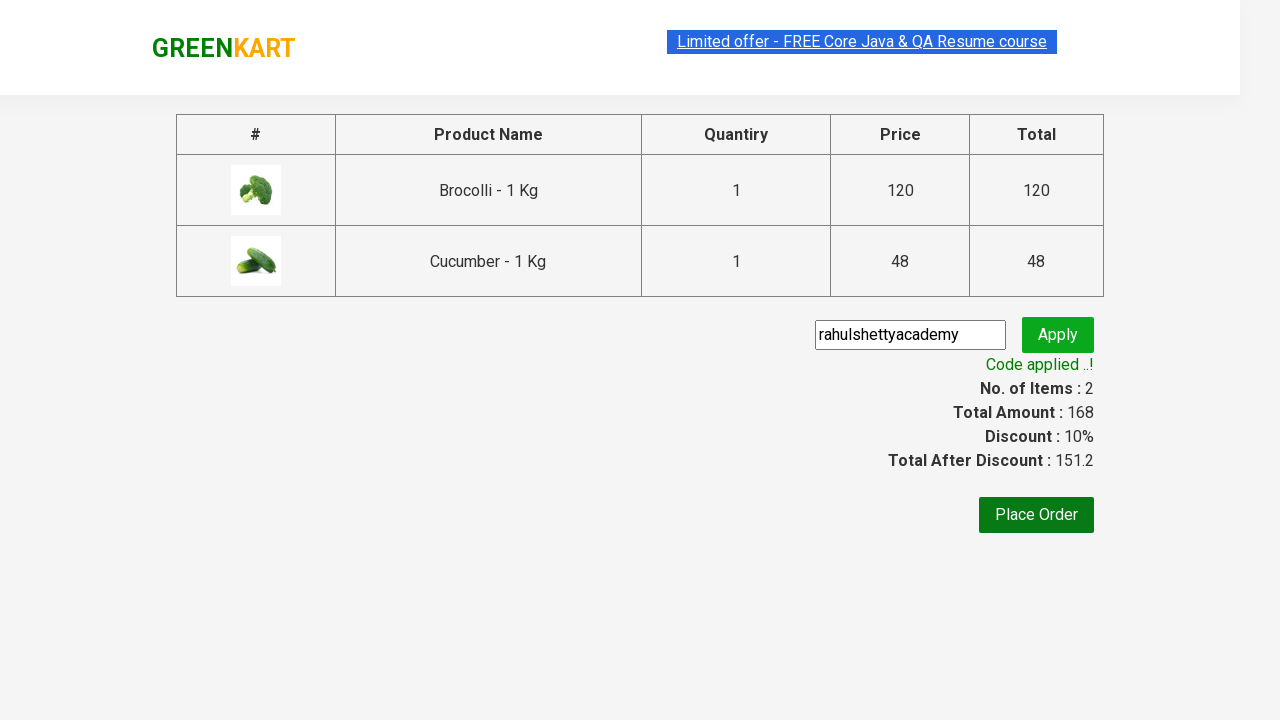

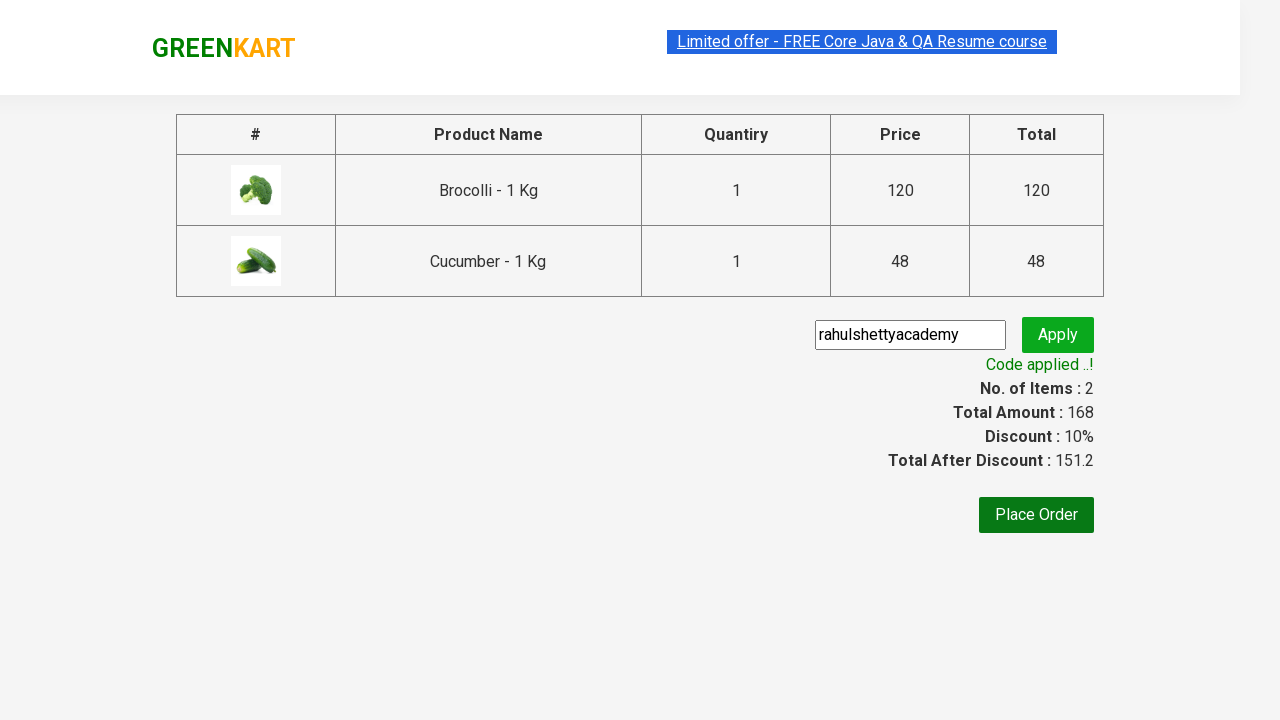